Tests starting a progress bar and stopping it when it reaches 75%

Starting URL: http://www.uitestingplayground.com/

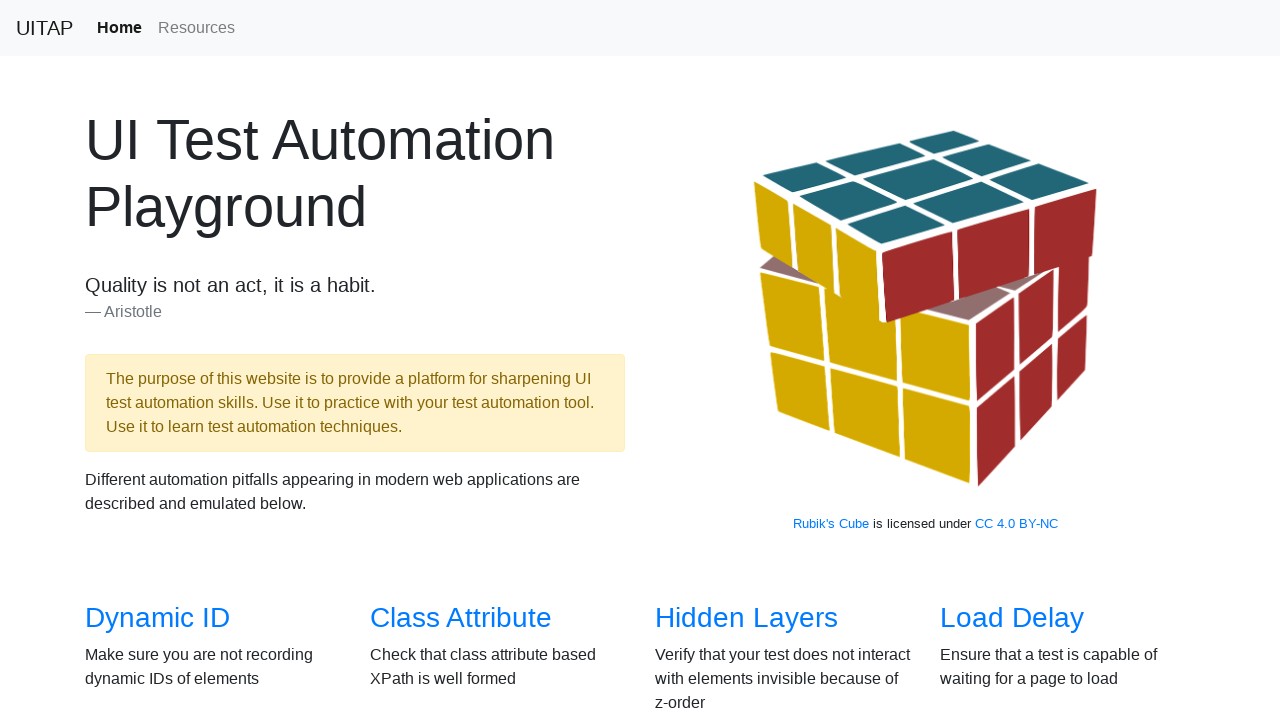

Clicked on Progress Bar link to navigate to test page at (1022, 361) on internal:role=link[name="Progress Bar"i]
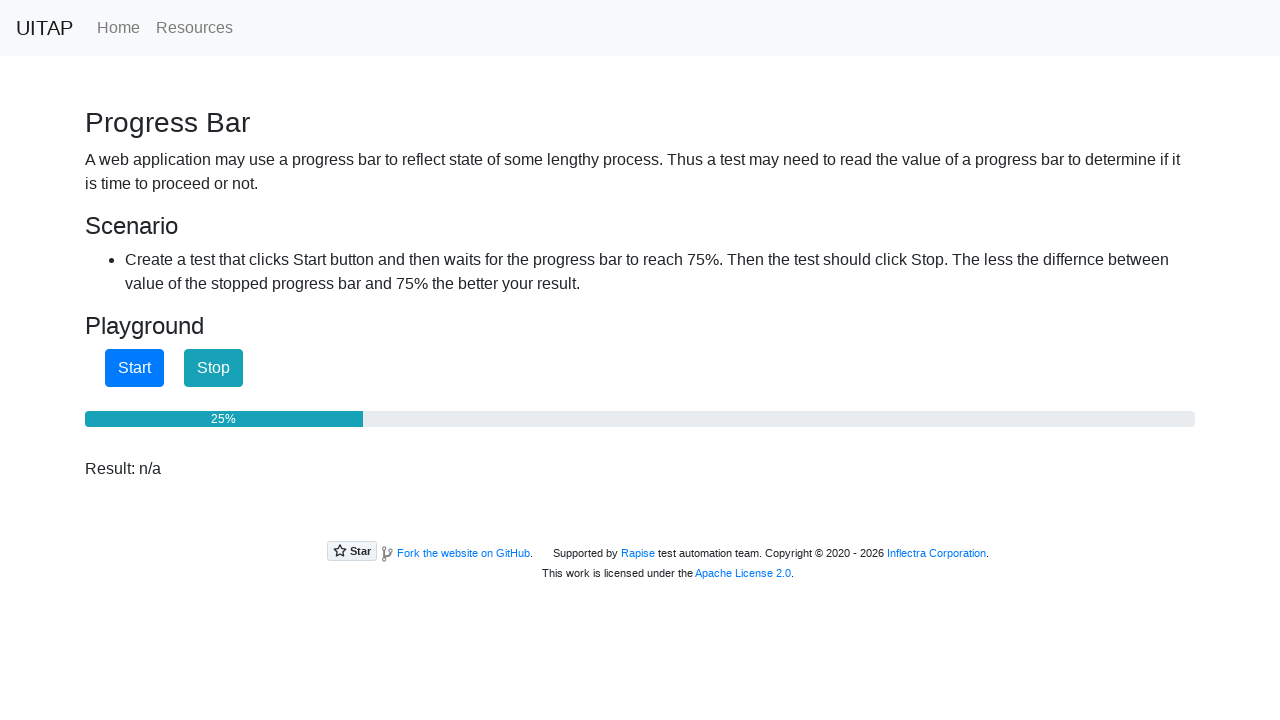

Clicked Start button to begin progress bar at (134, 368) on internal:role=button[name="Start"i]
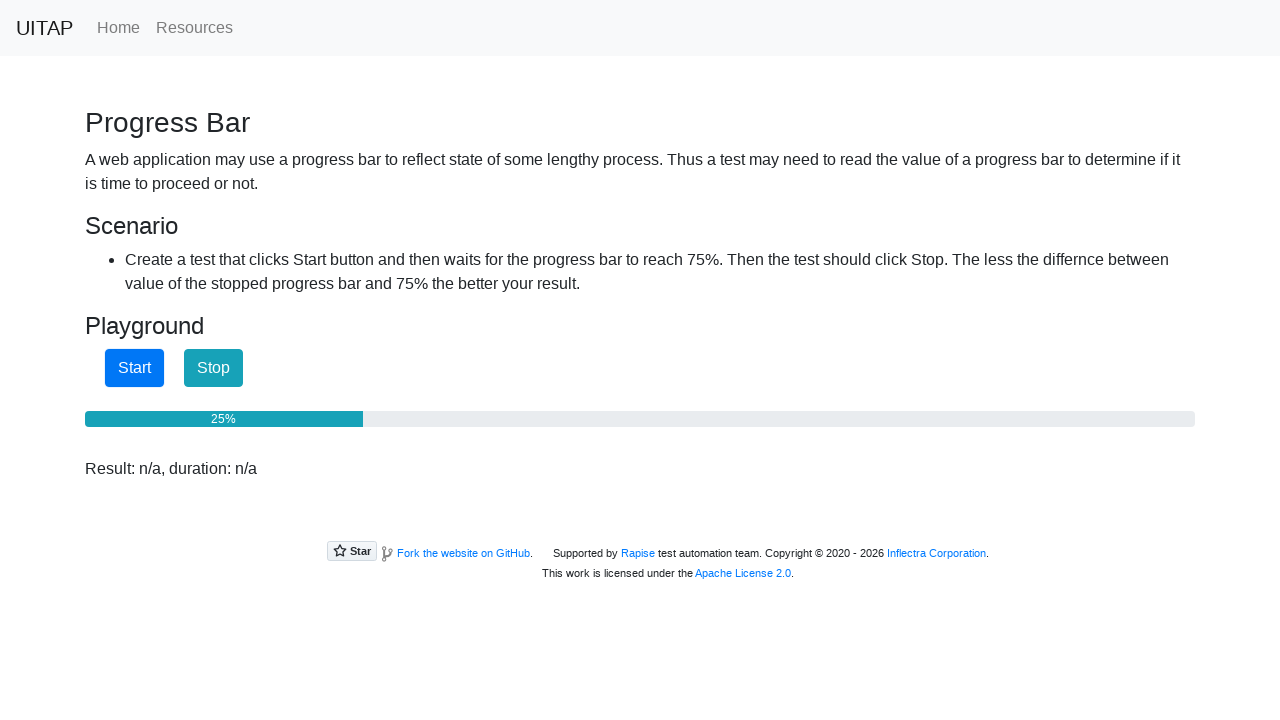

Checked progress bar value: 25%
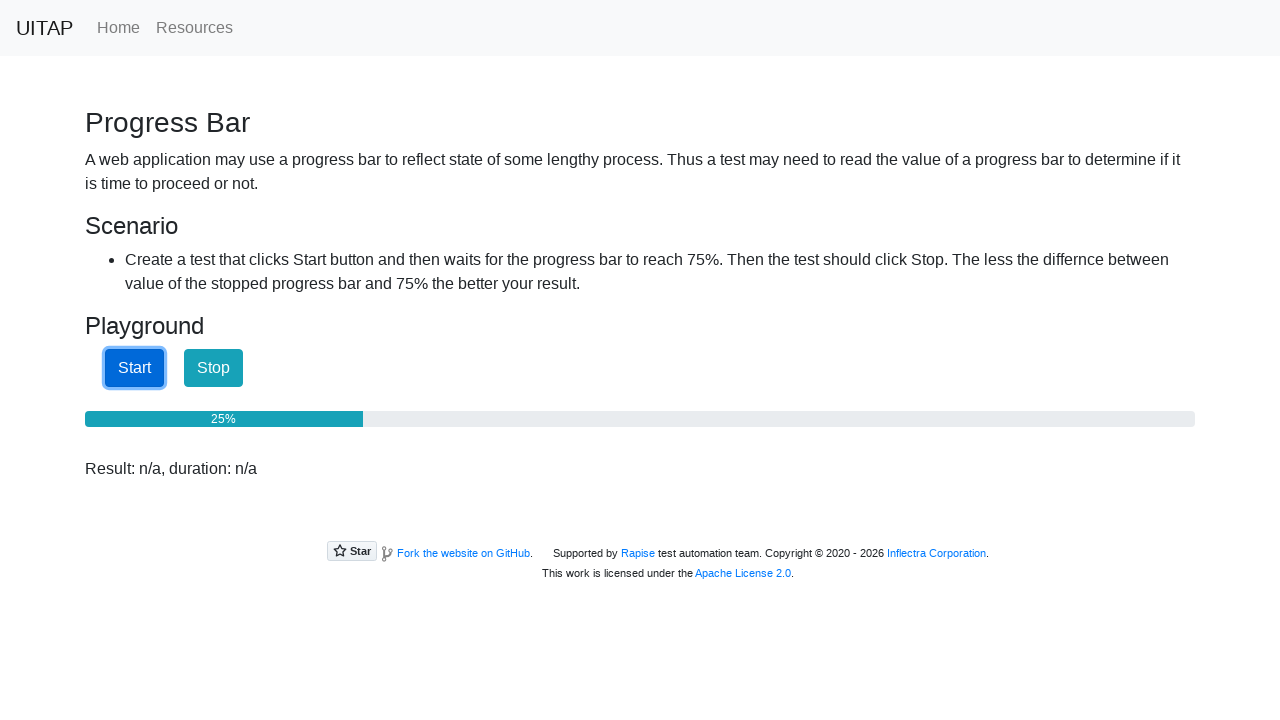

Checked progress bar value: 25%
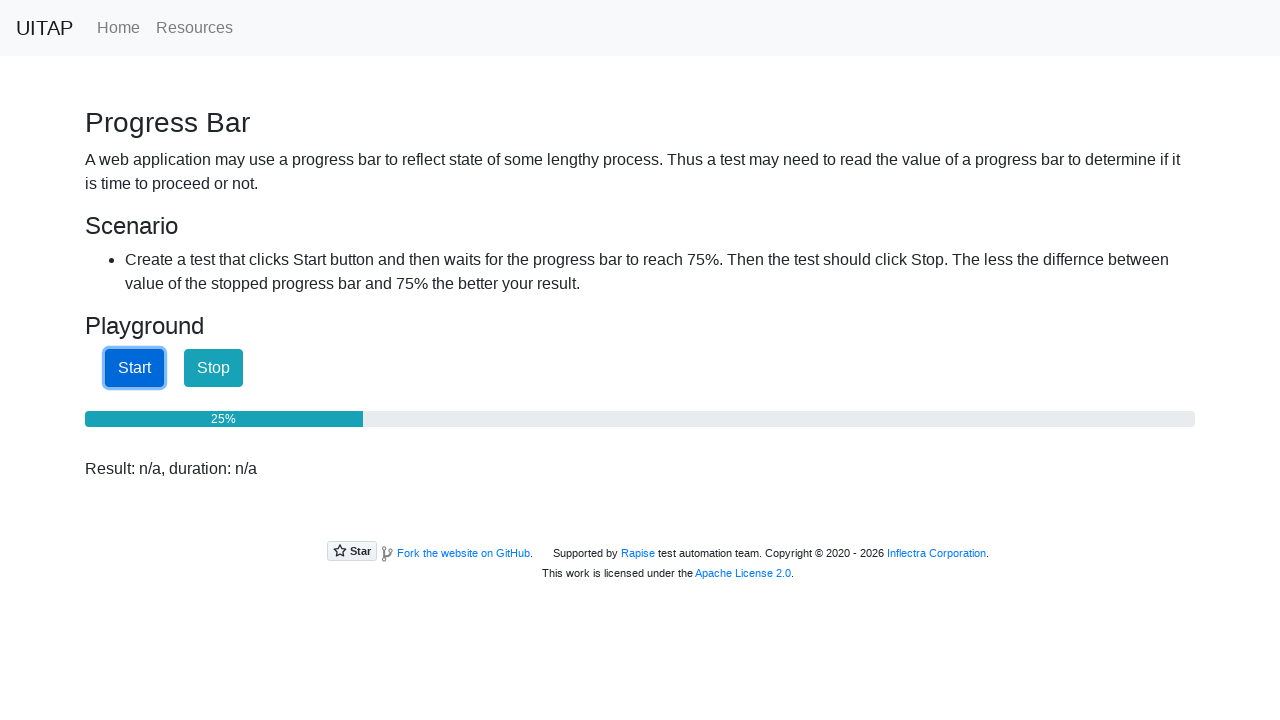

Checked progress bar value: 25%
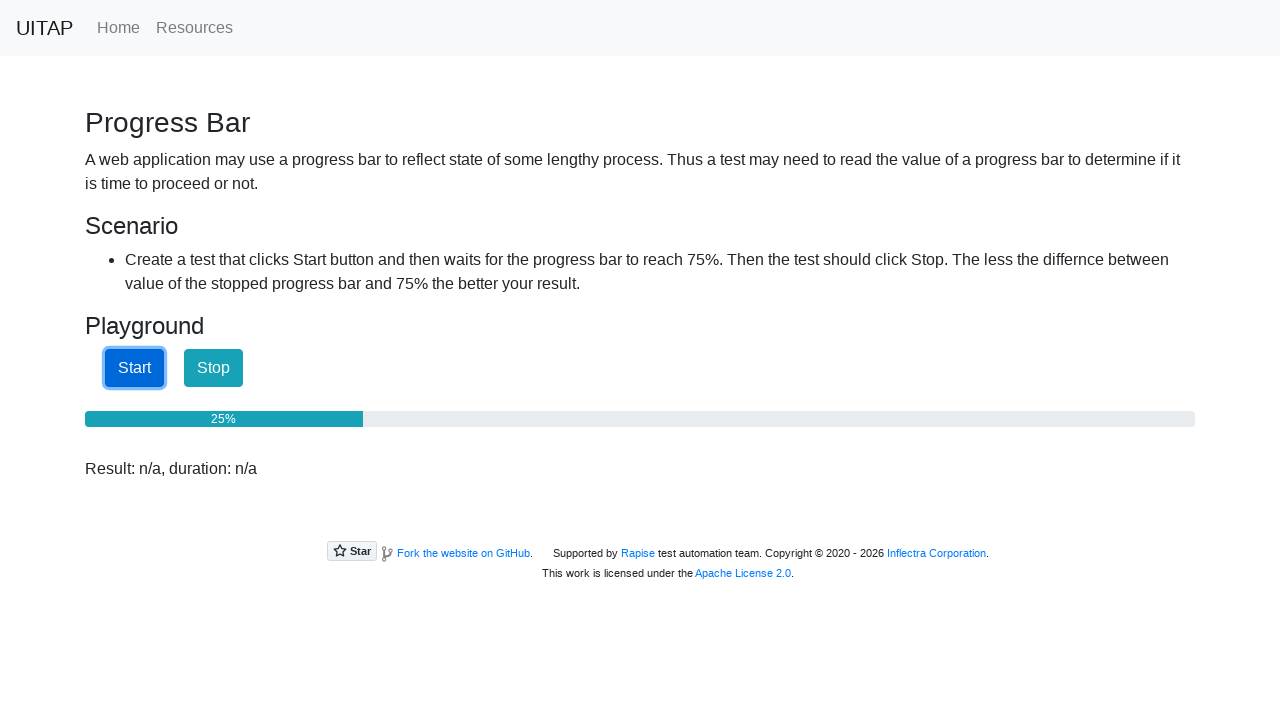

Checked progress bar value: 25%
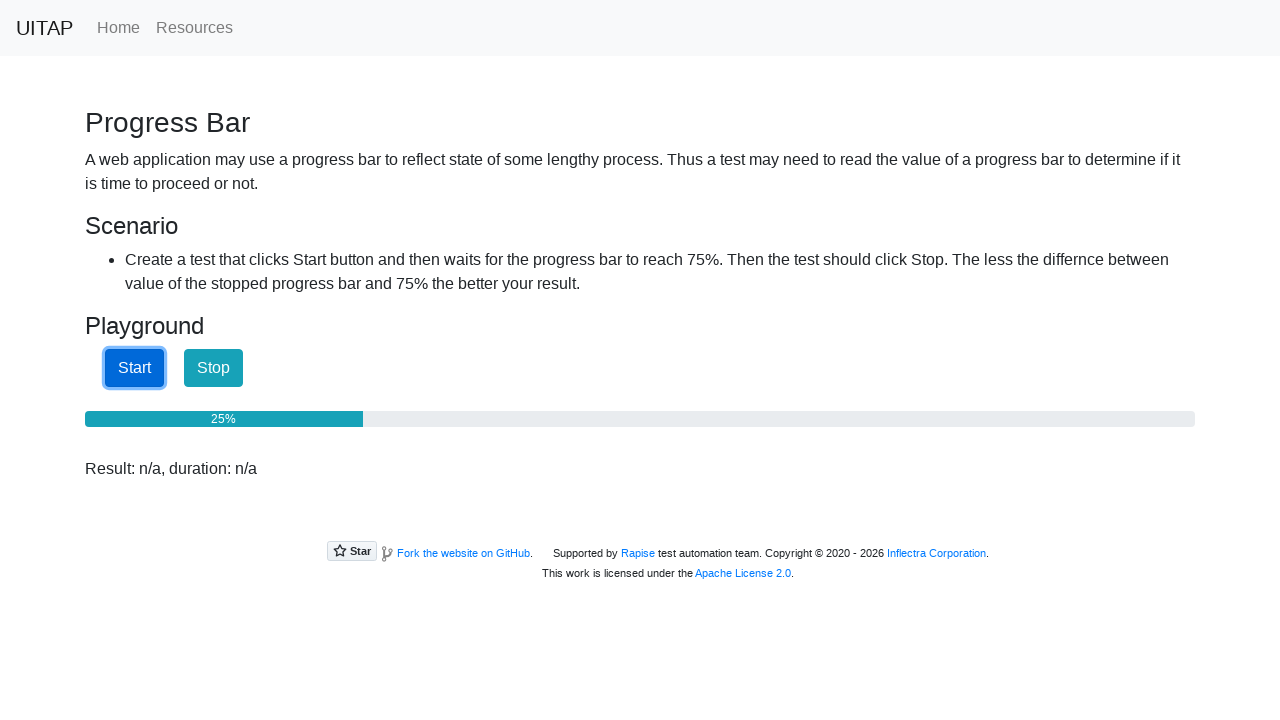

Checked progress bar value: 25%
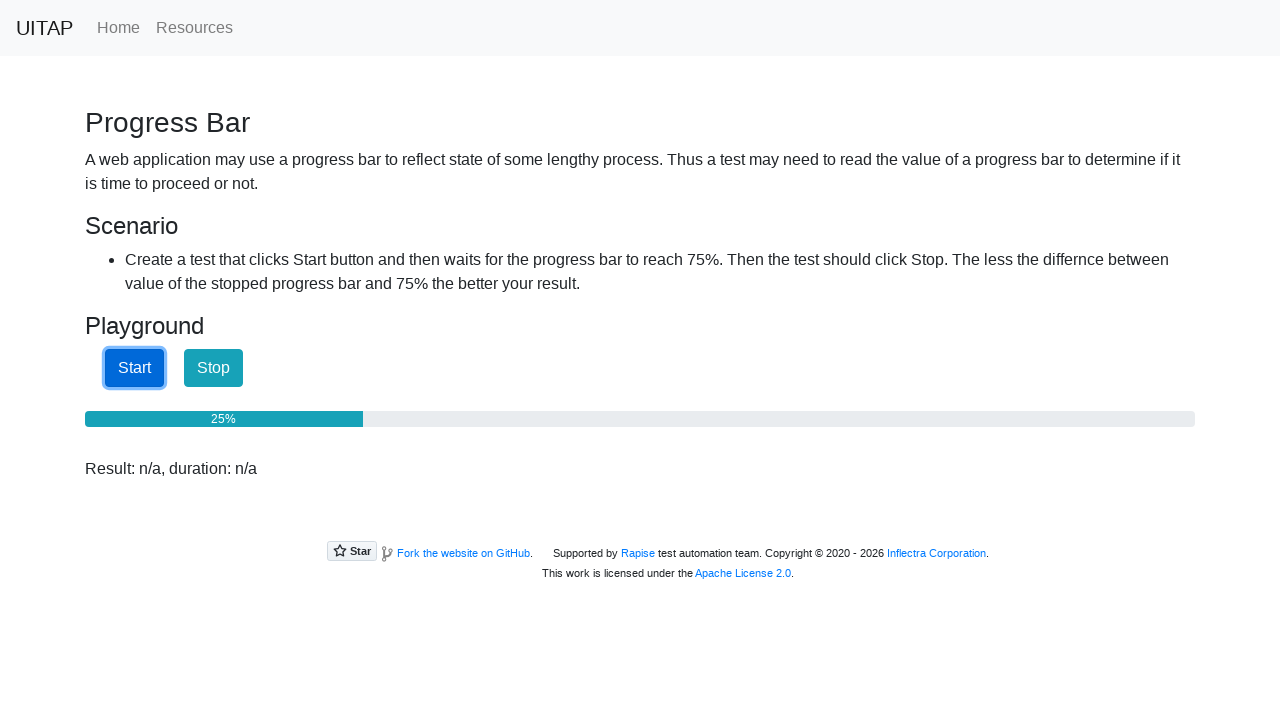

Checked progress bar value: 25%
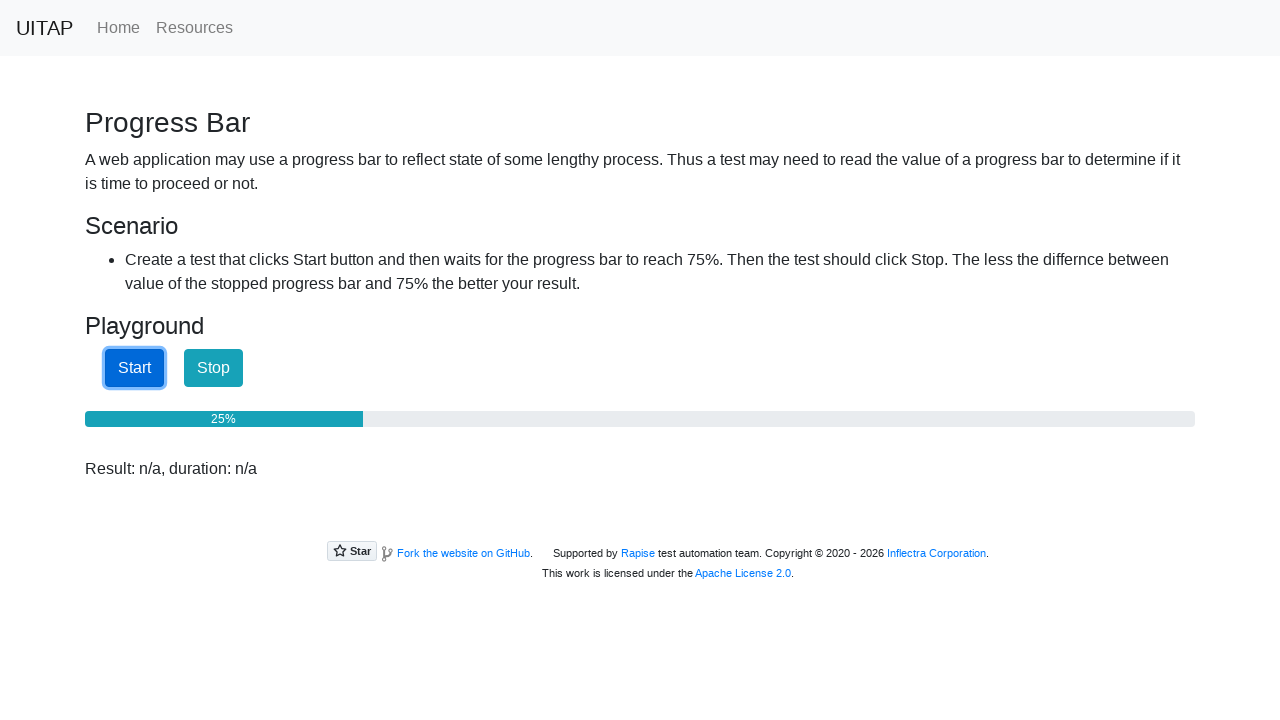

Checked progress bar value: 25%
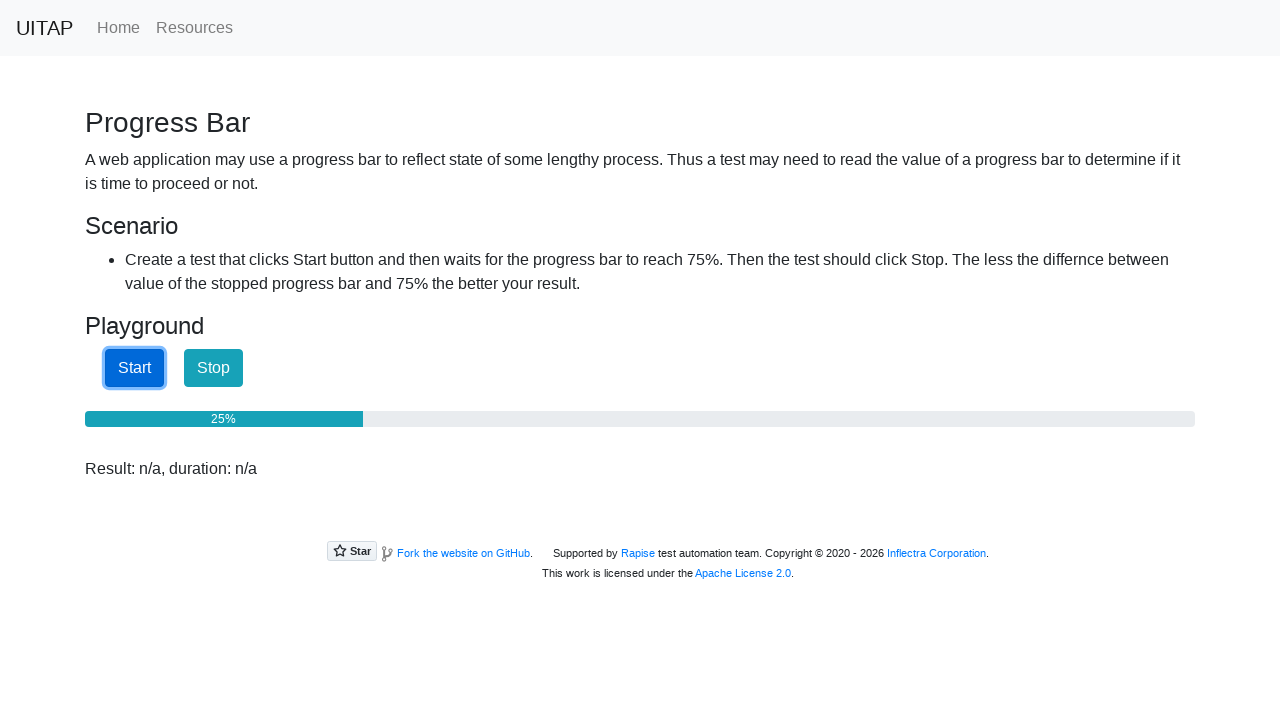

Checked progress bar value: 25%
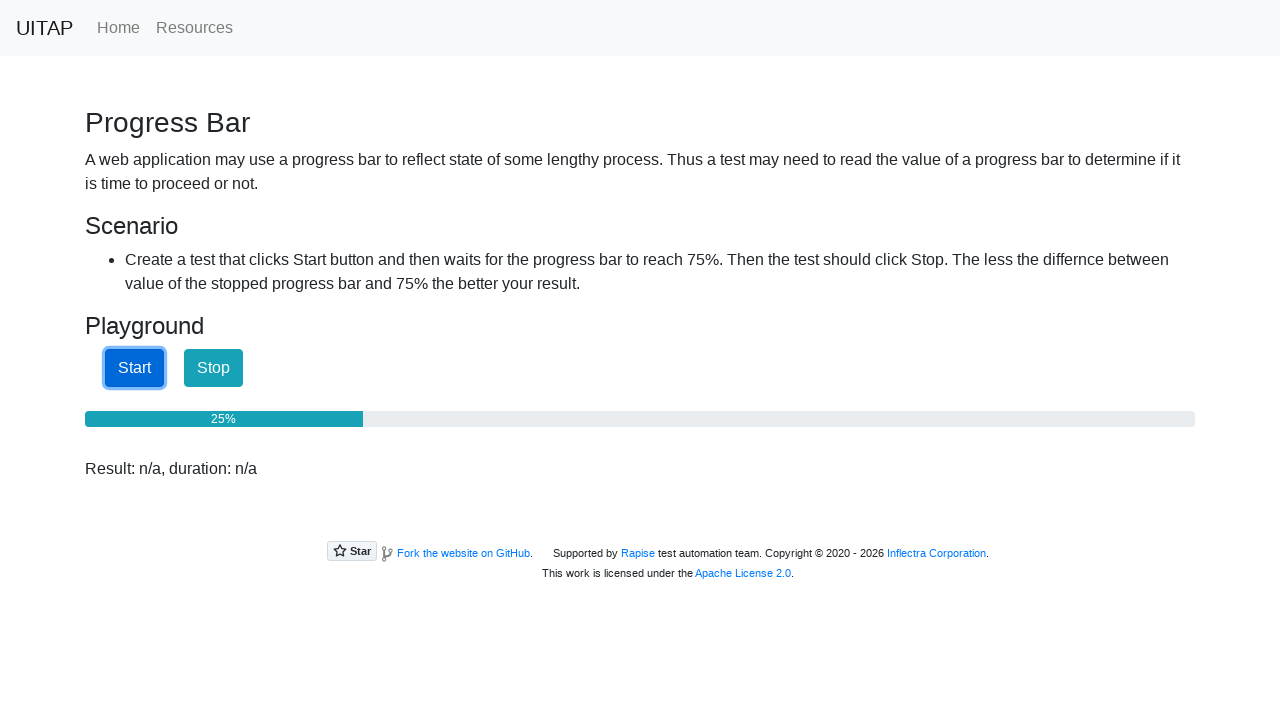

Checked progress bar value: 25%
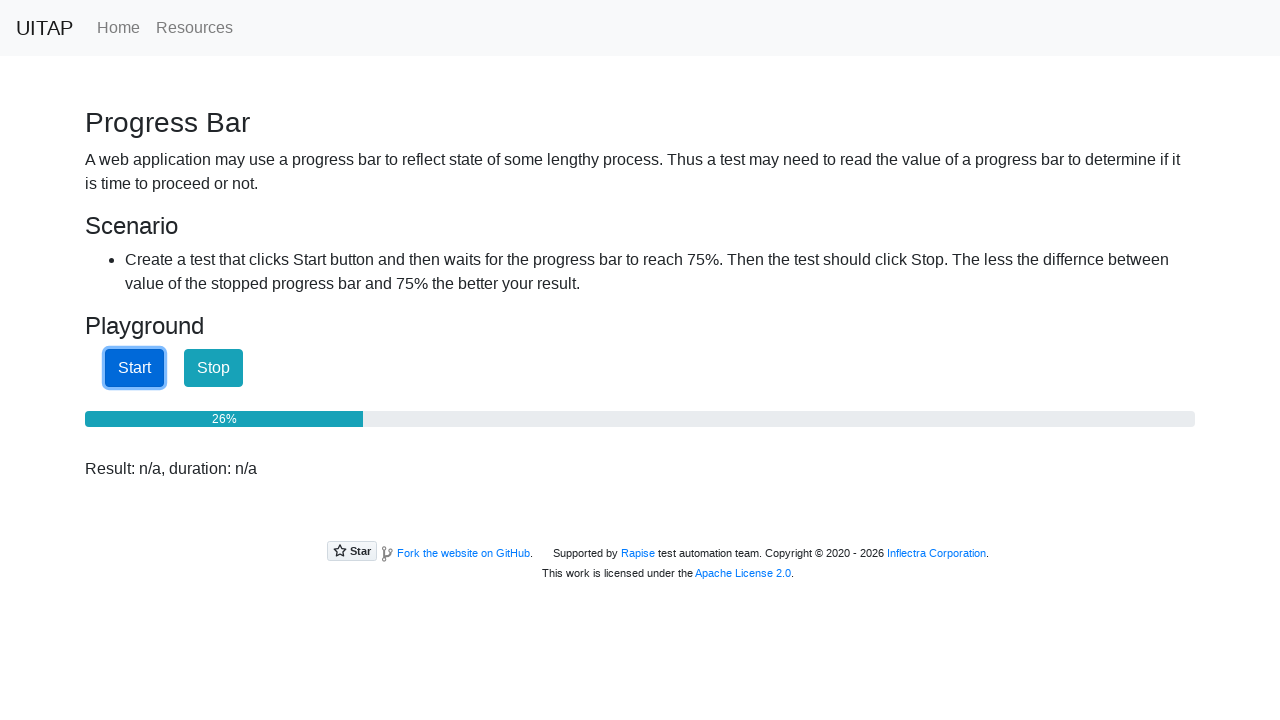

Checked progress bar value: 27%
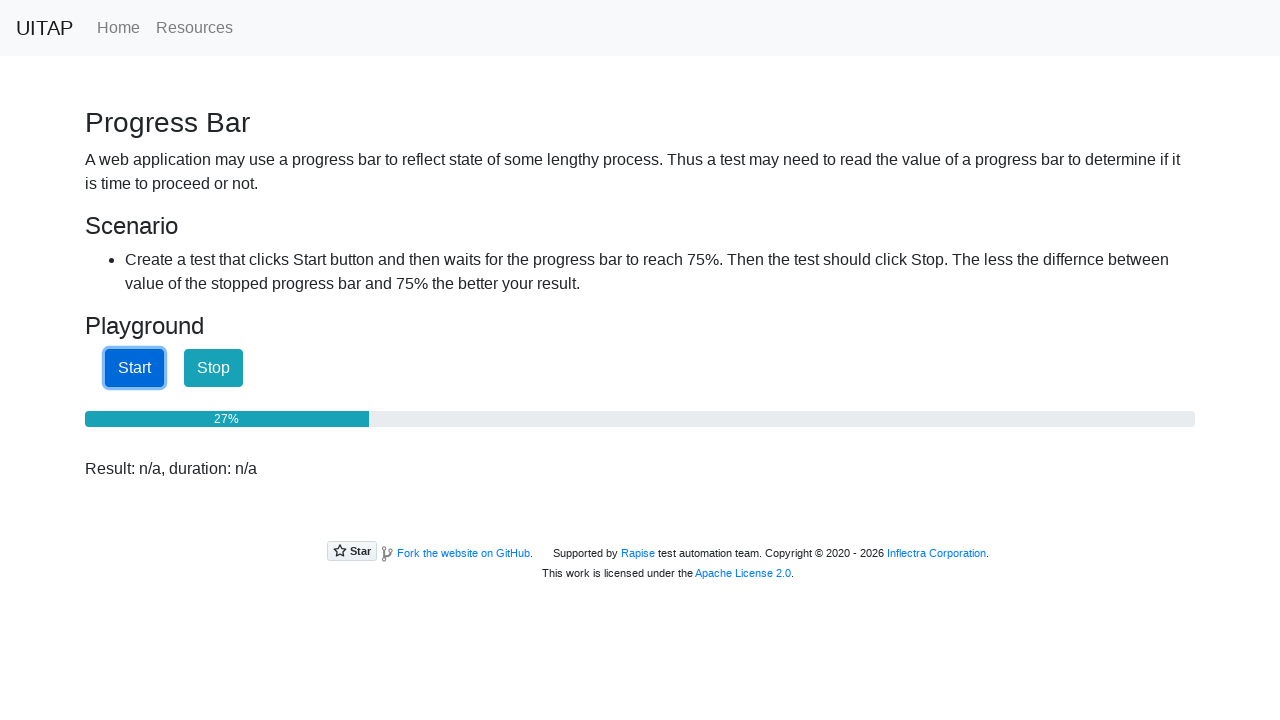

Checked progress bar value: 28%
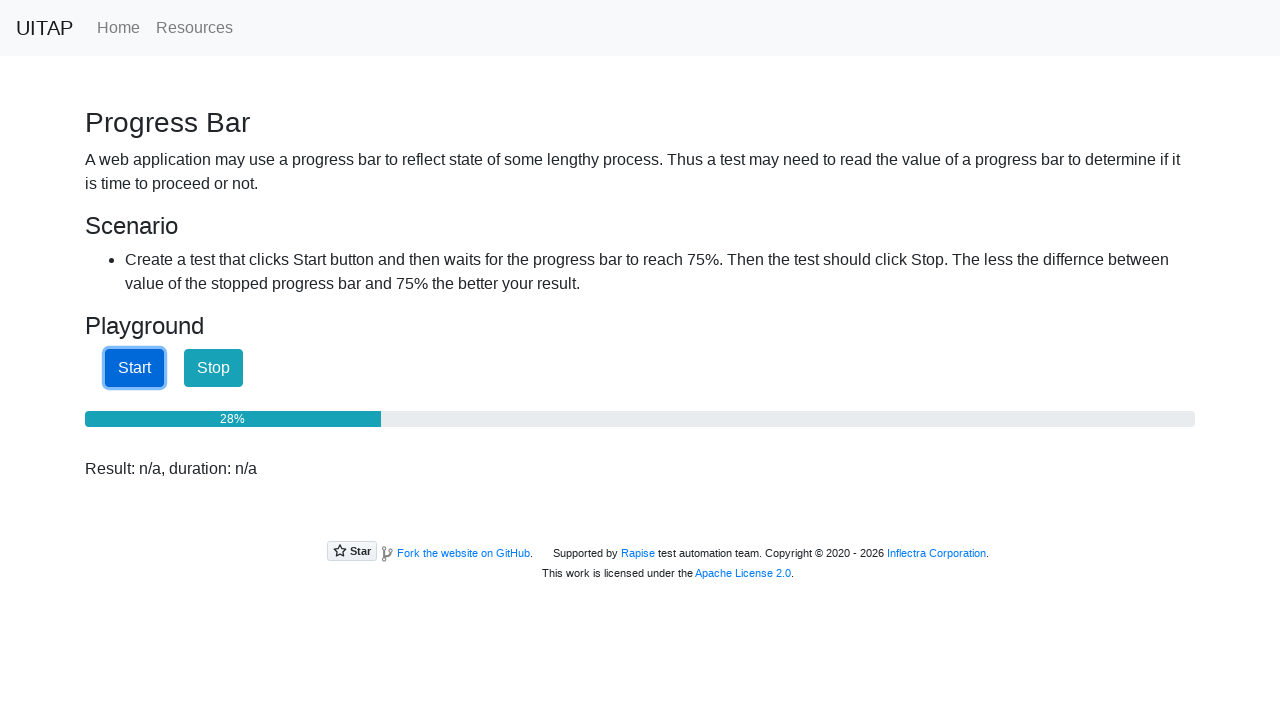

Checked progress bar value: 29%
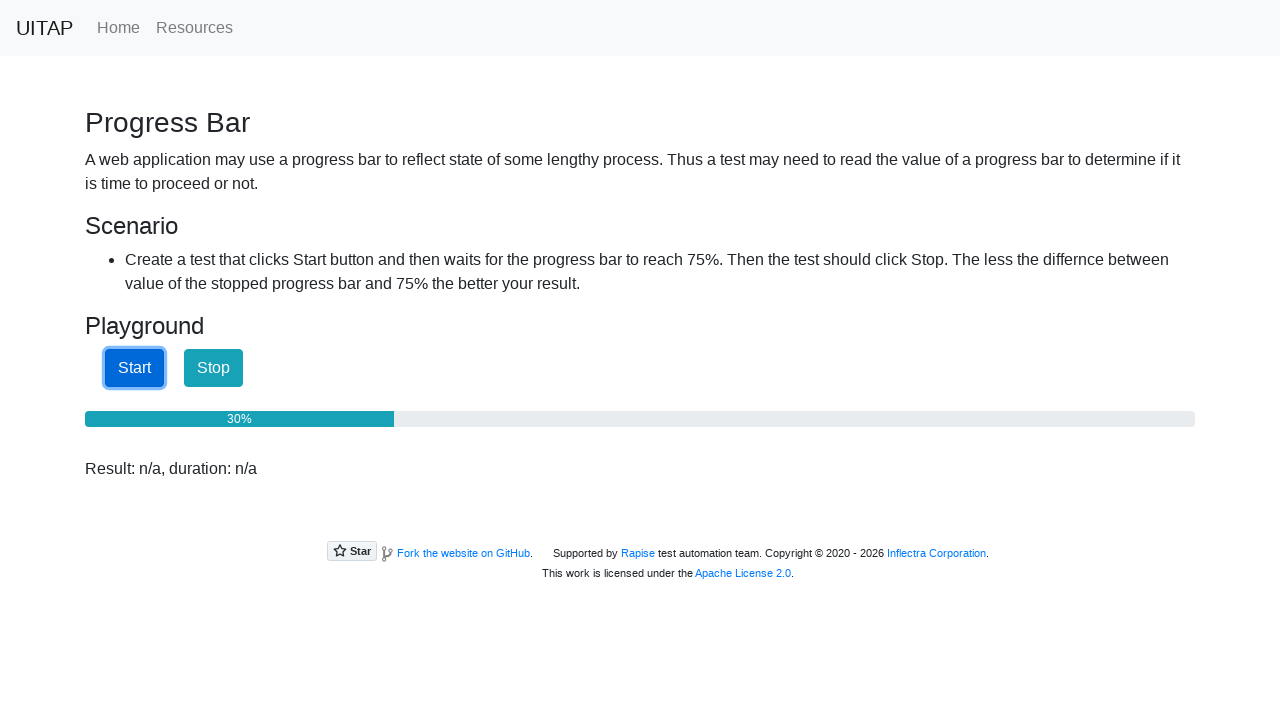

Checked progress bar value: 31%
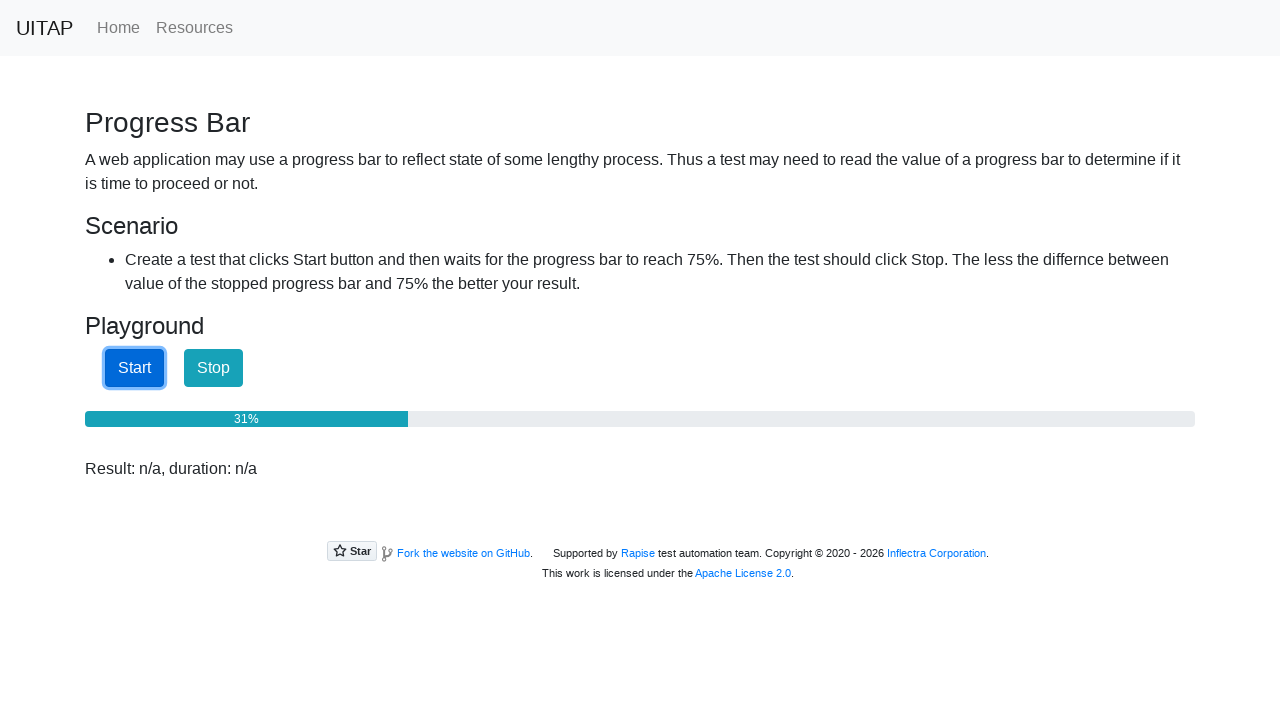

Checked progress bar value: 32%
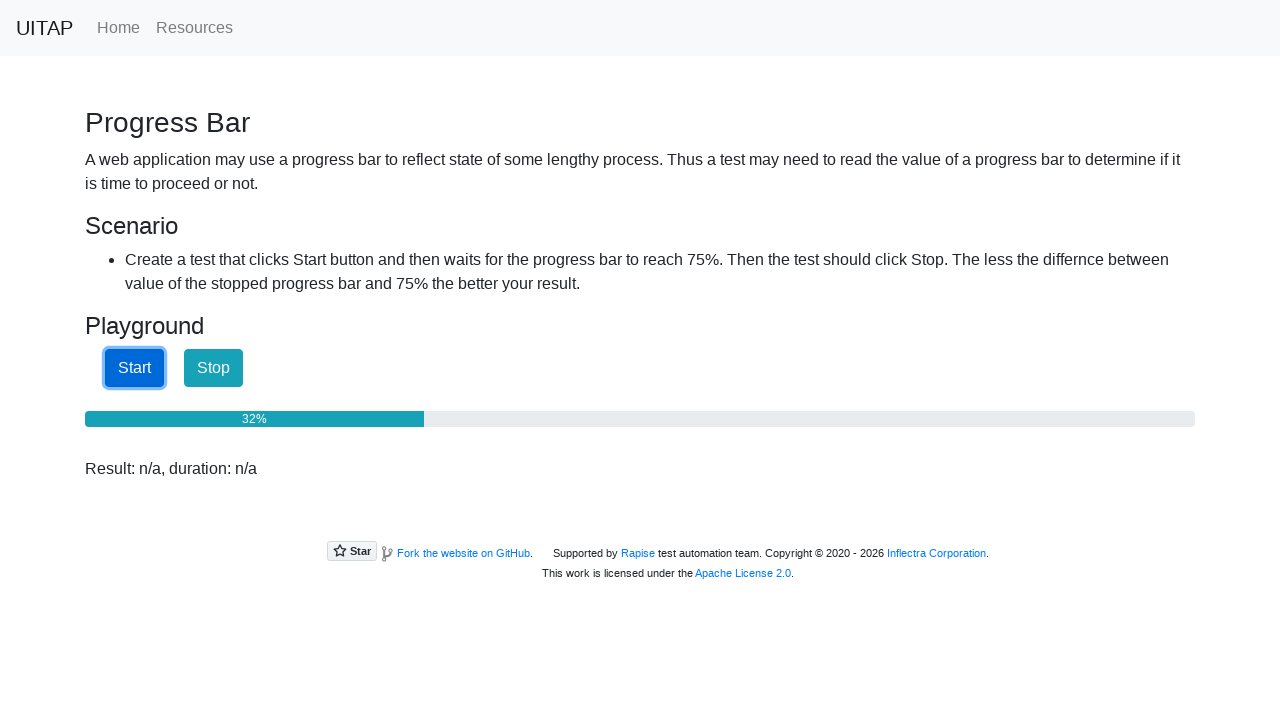

Checked progress bar value: 34%
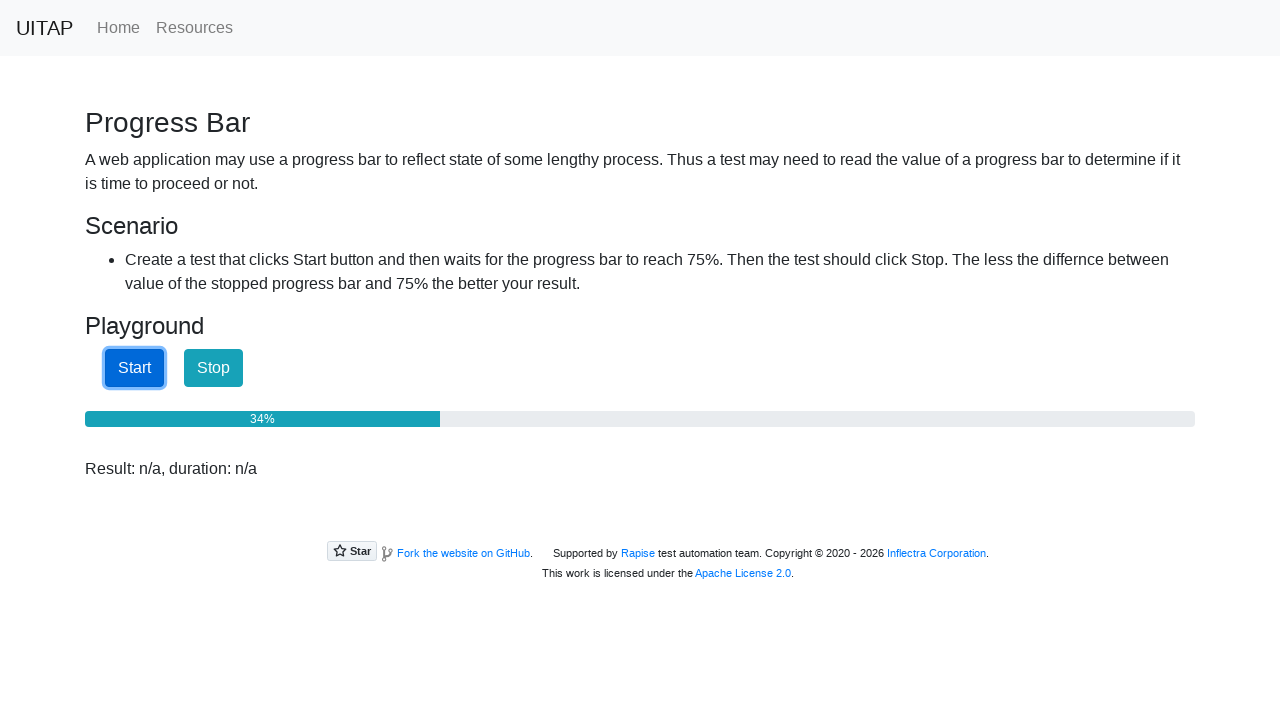

Checked progress bar value: 35%
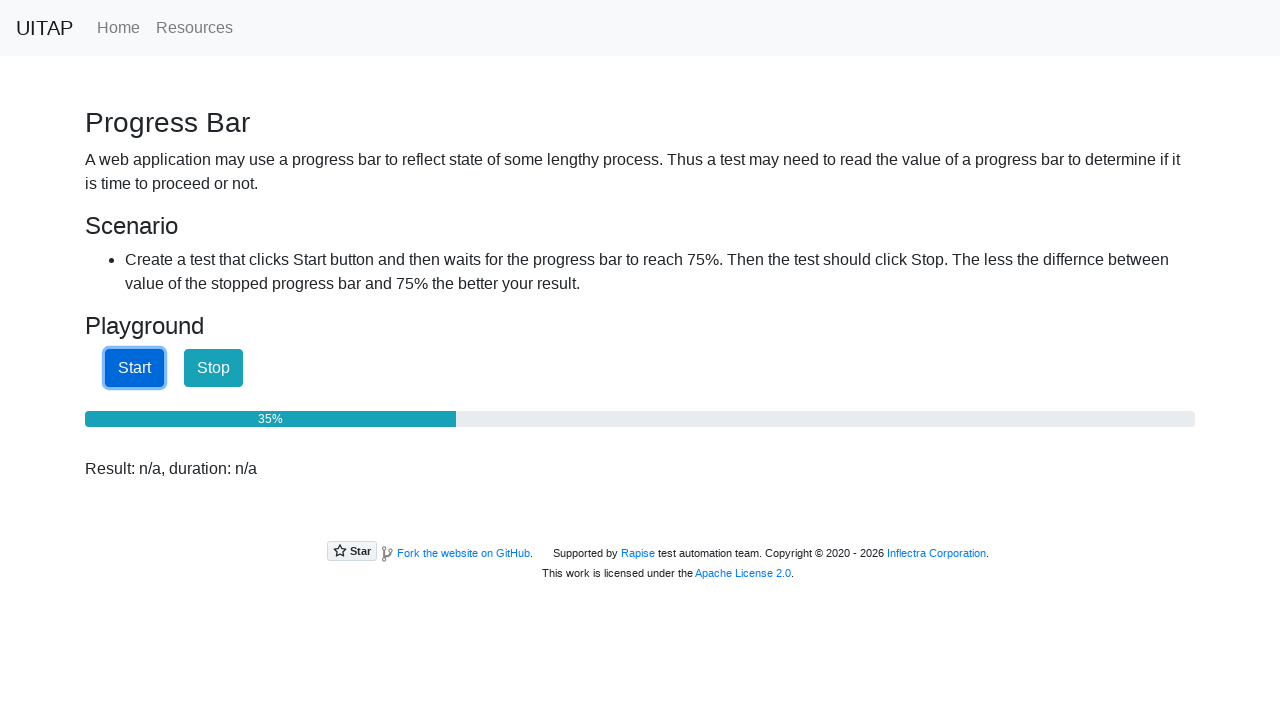

Checked progress bar value: 36%
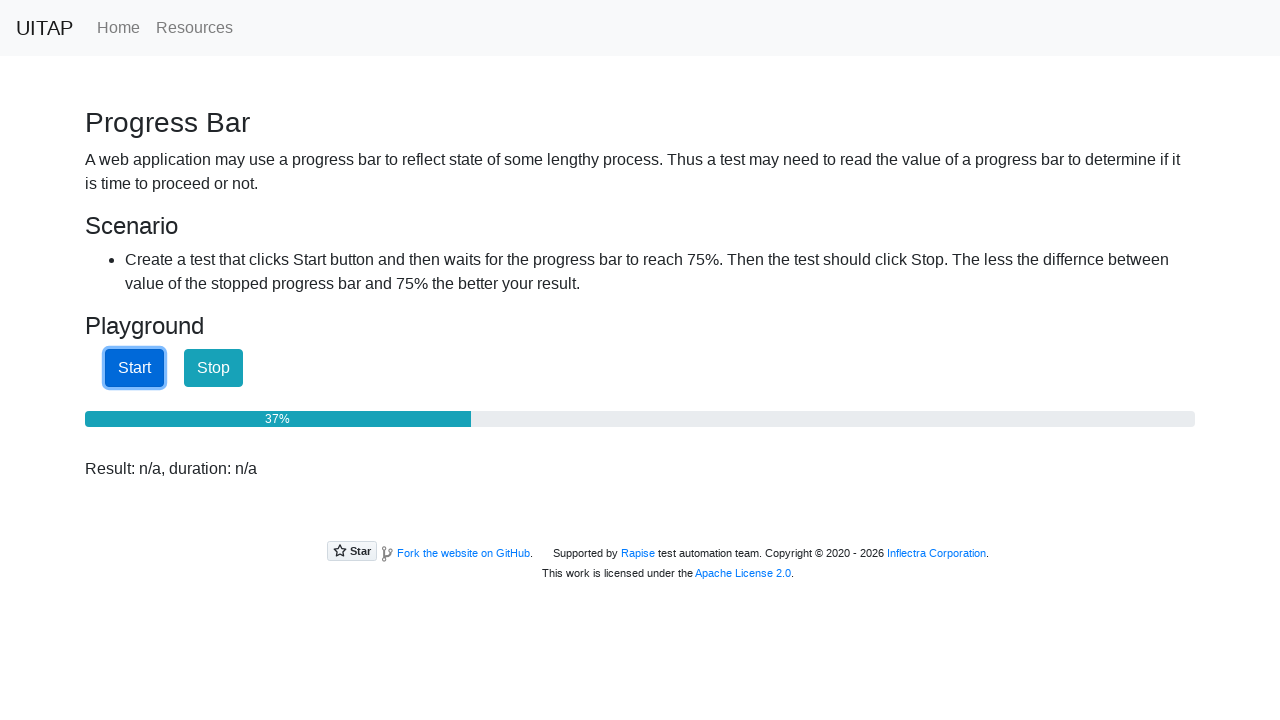

Checked progress bar value: 38%
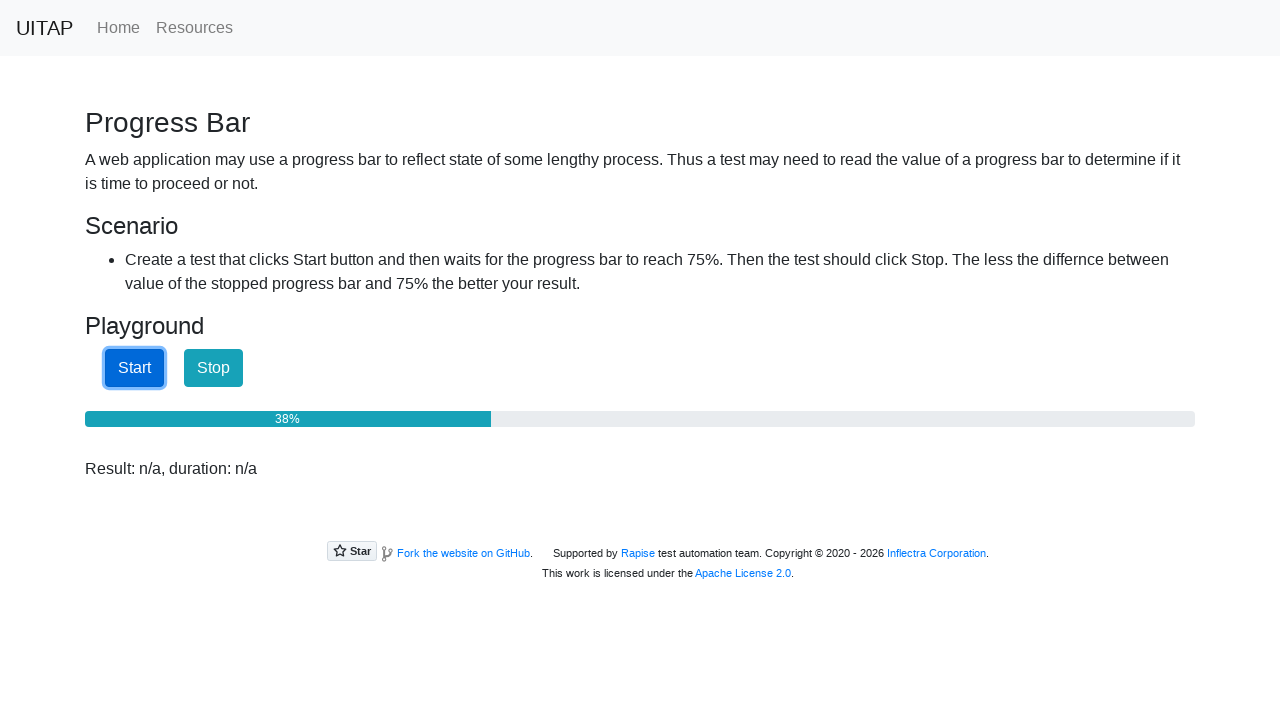

Checked progress bar value: 40%
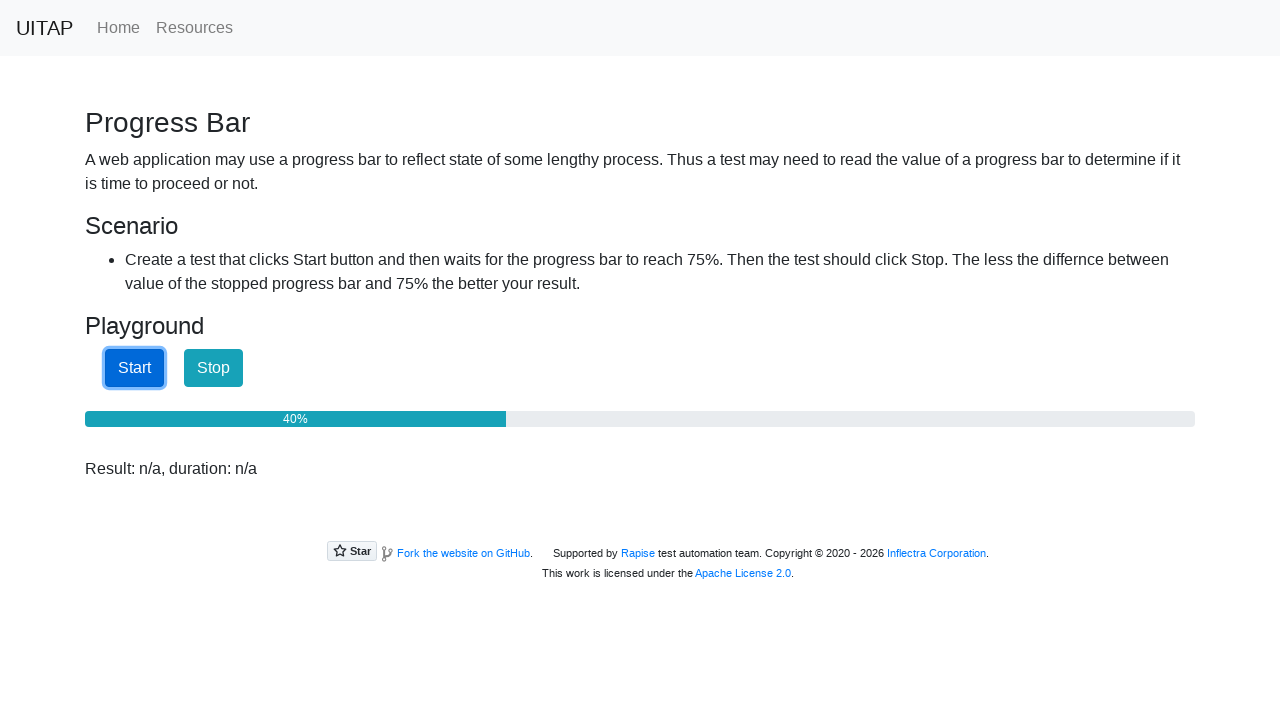

Checked progress bar value: 41%
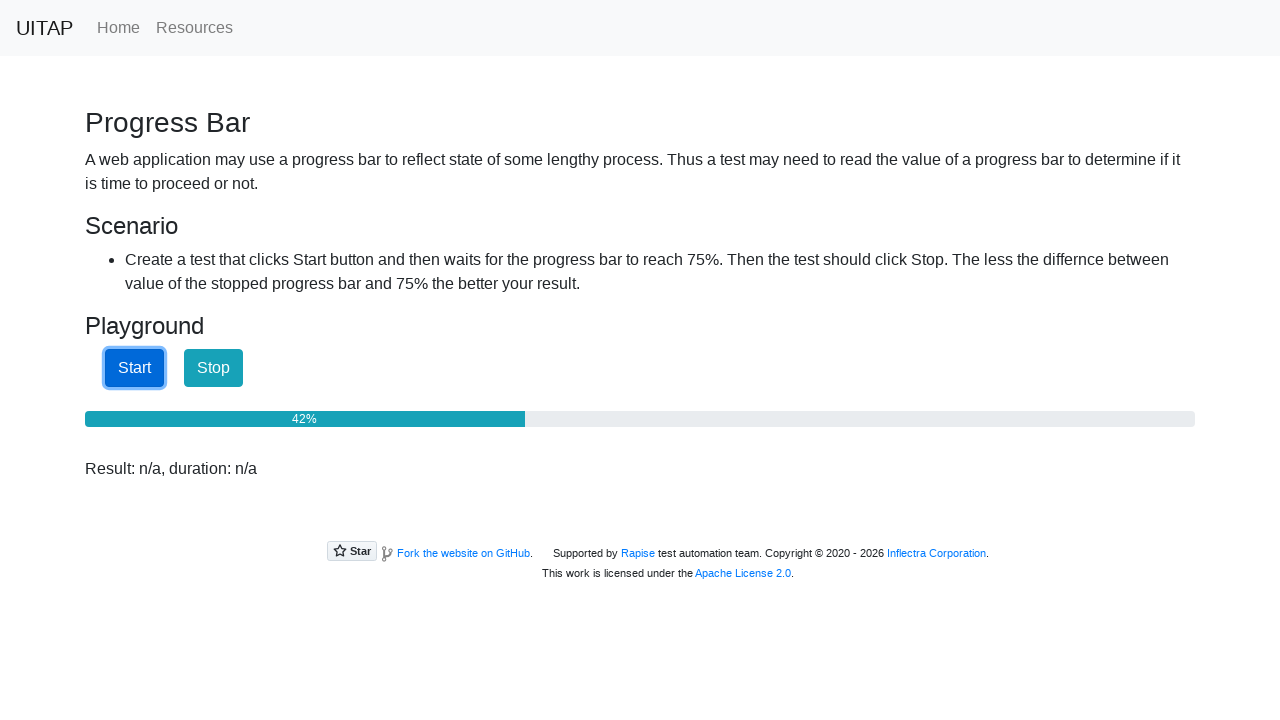

Checked progress bar value: 43%
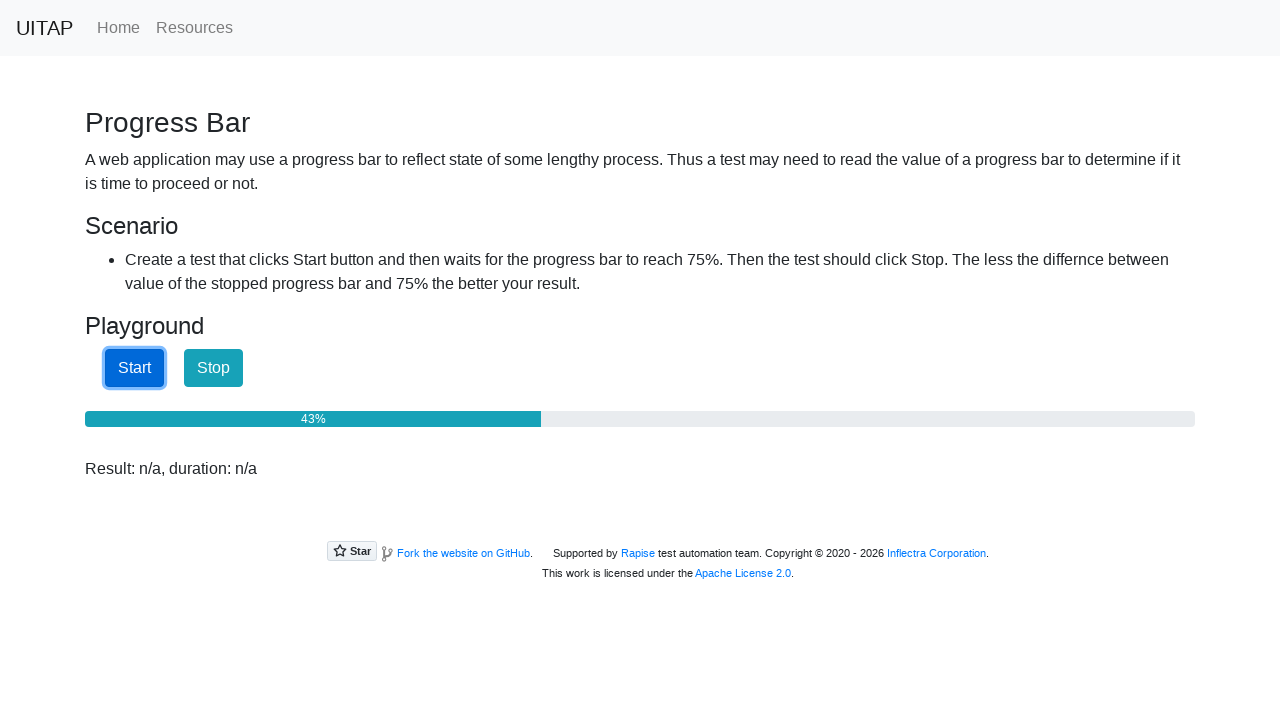

Checked progress bar value: 44%
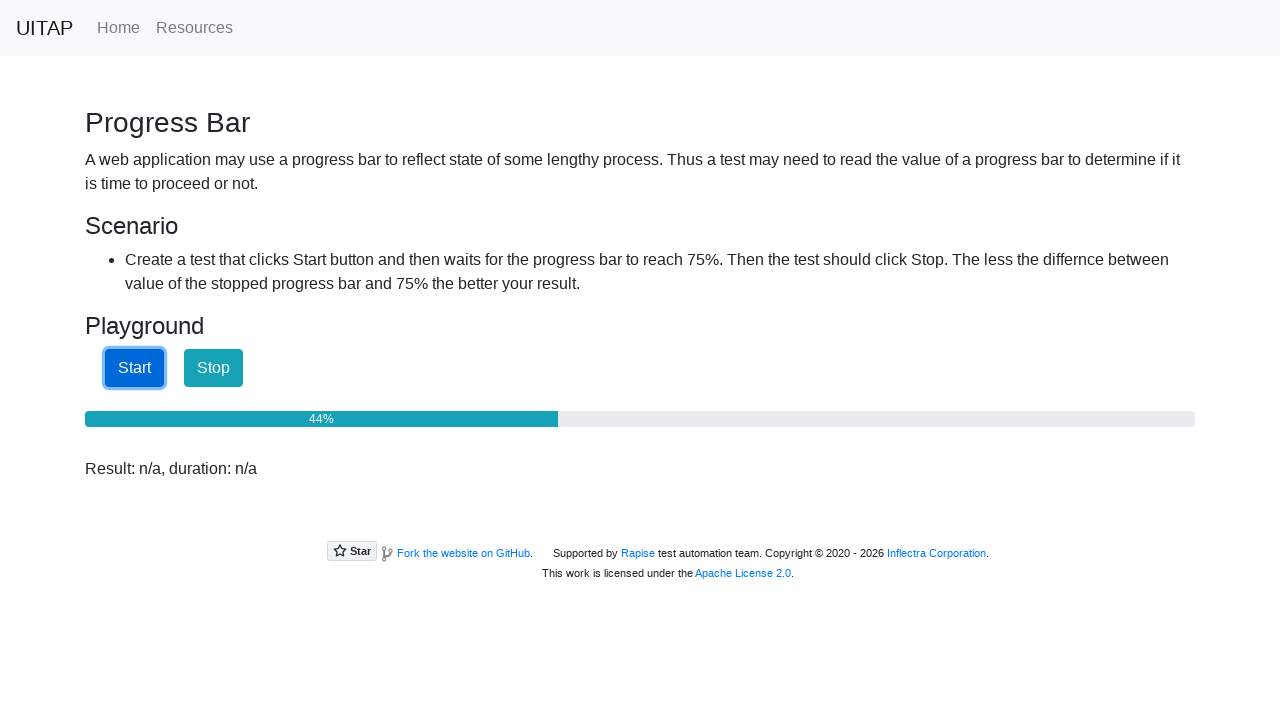

Checked progress bar value: 46%
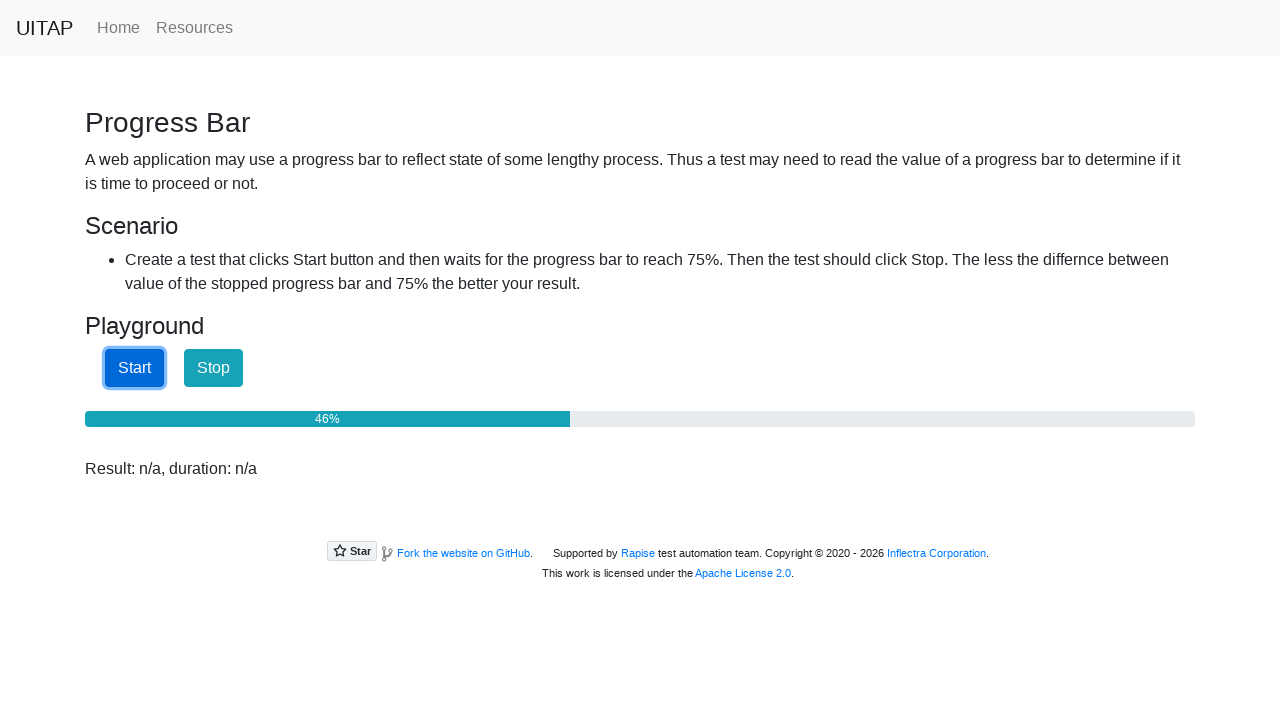

Checked progress bar value: 47%
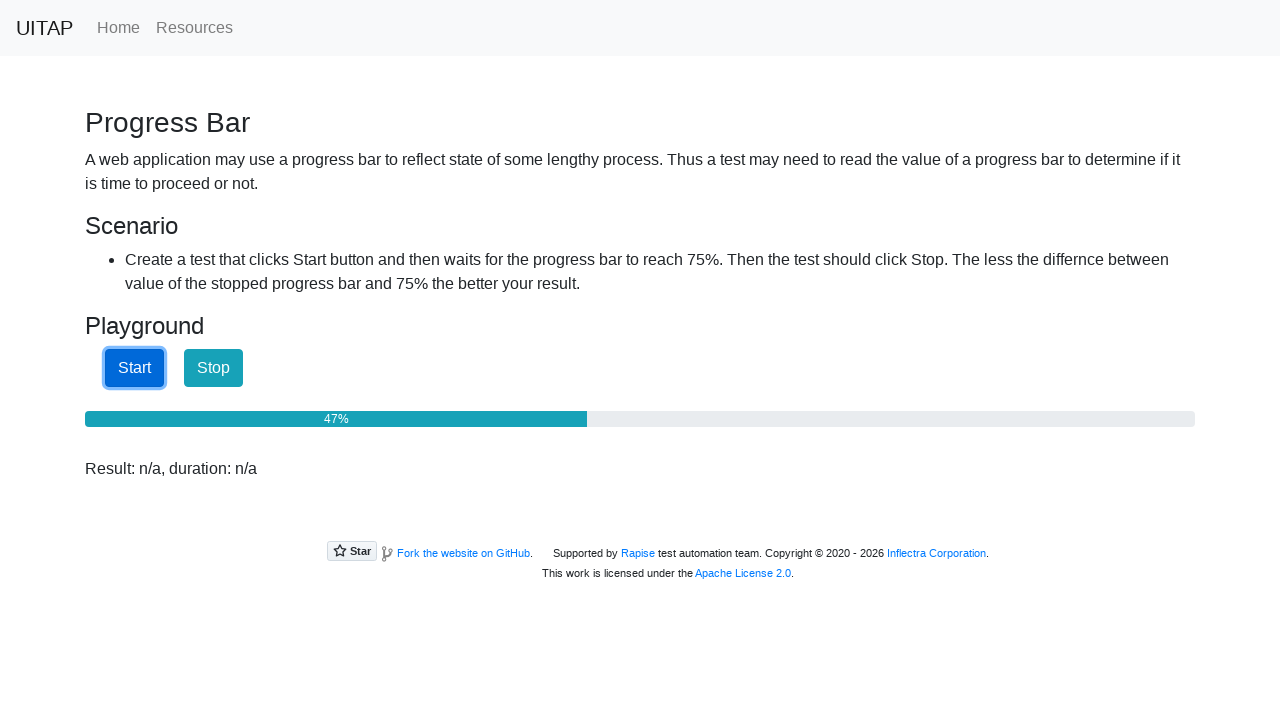

Checked progress bar value: 48%
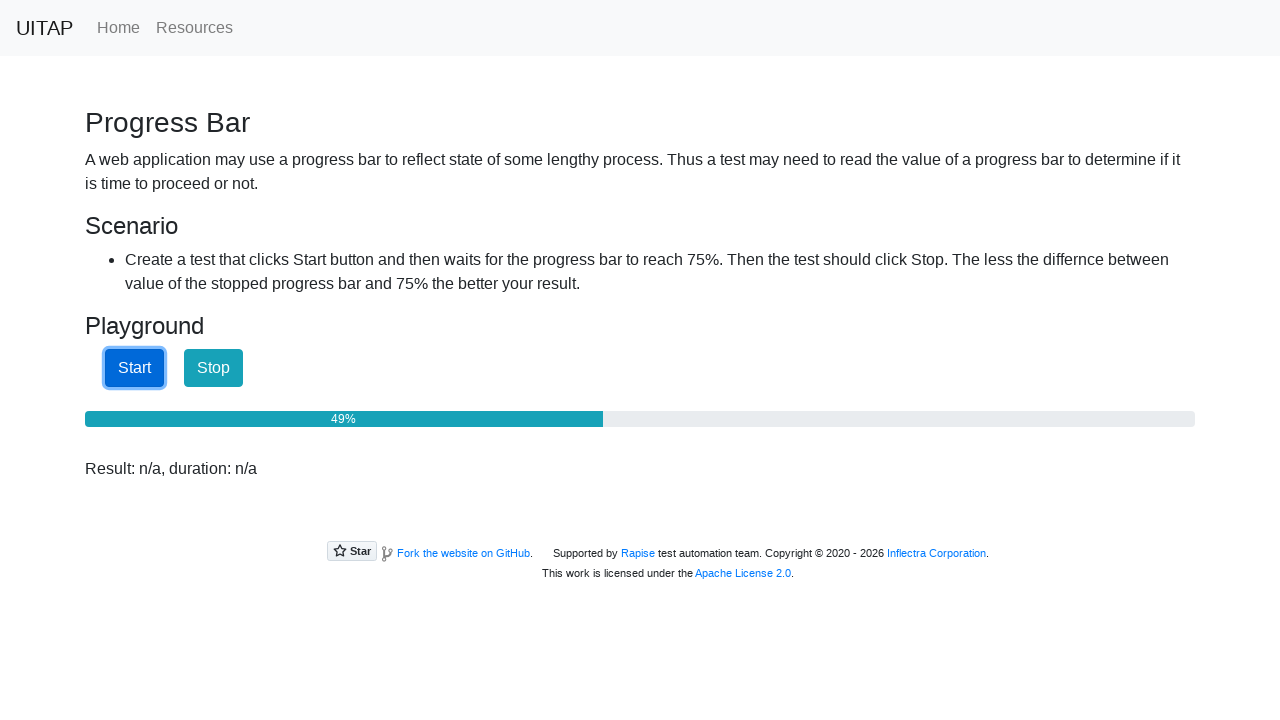

Checked progress bar value: 50%
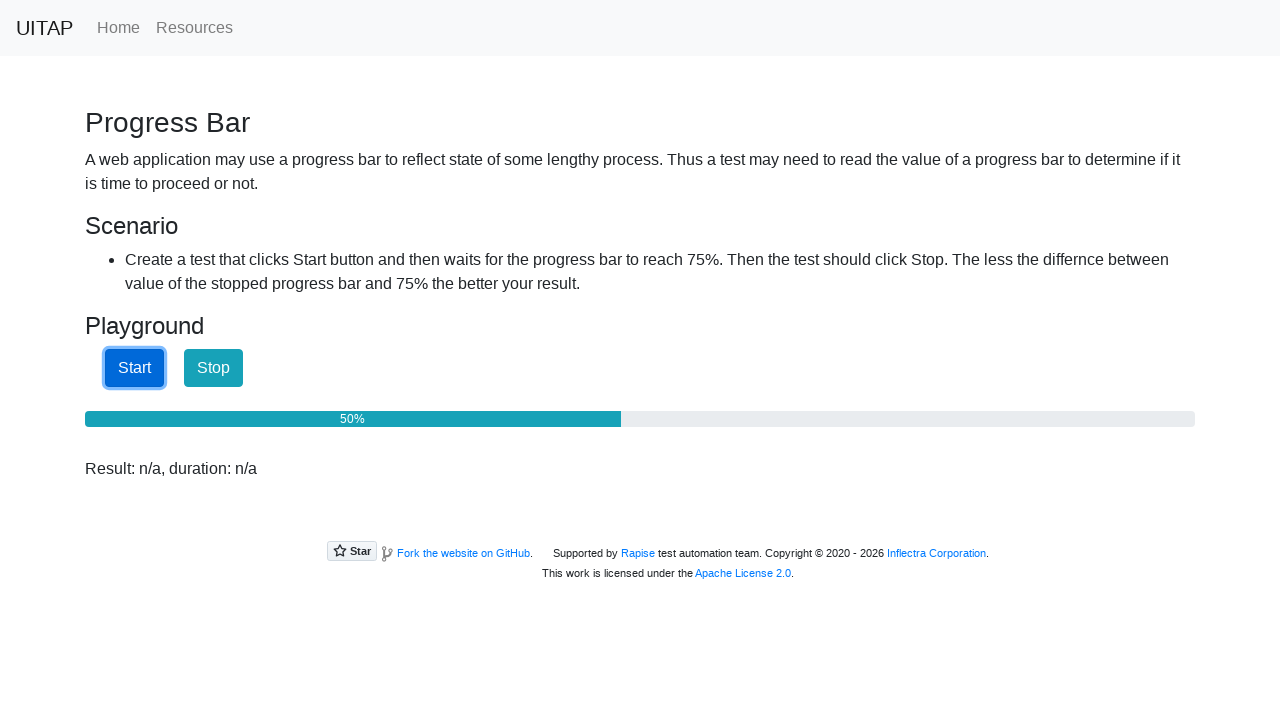

Checked progress bar value: 51%
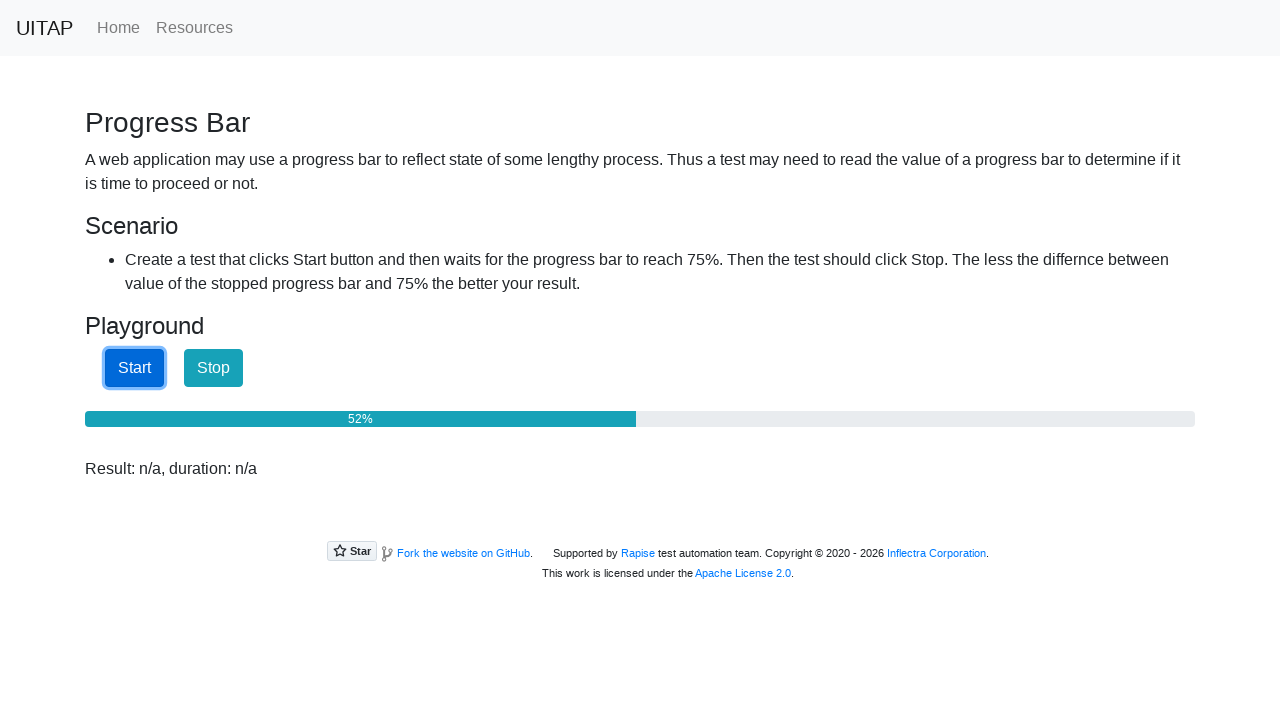

Checked progress bar value: 53%
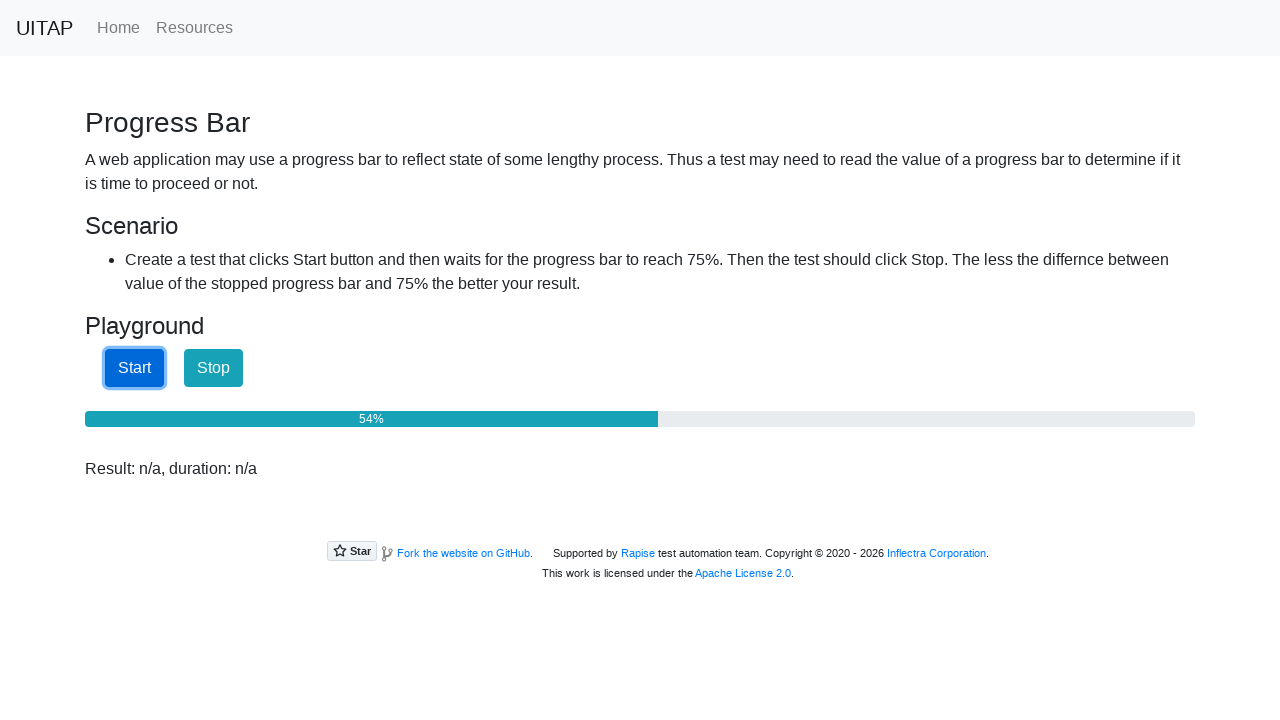

Checked progress bar value: 55%
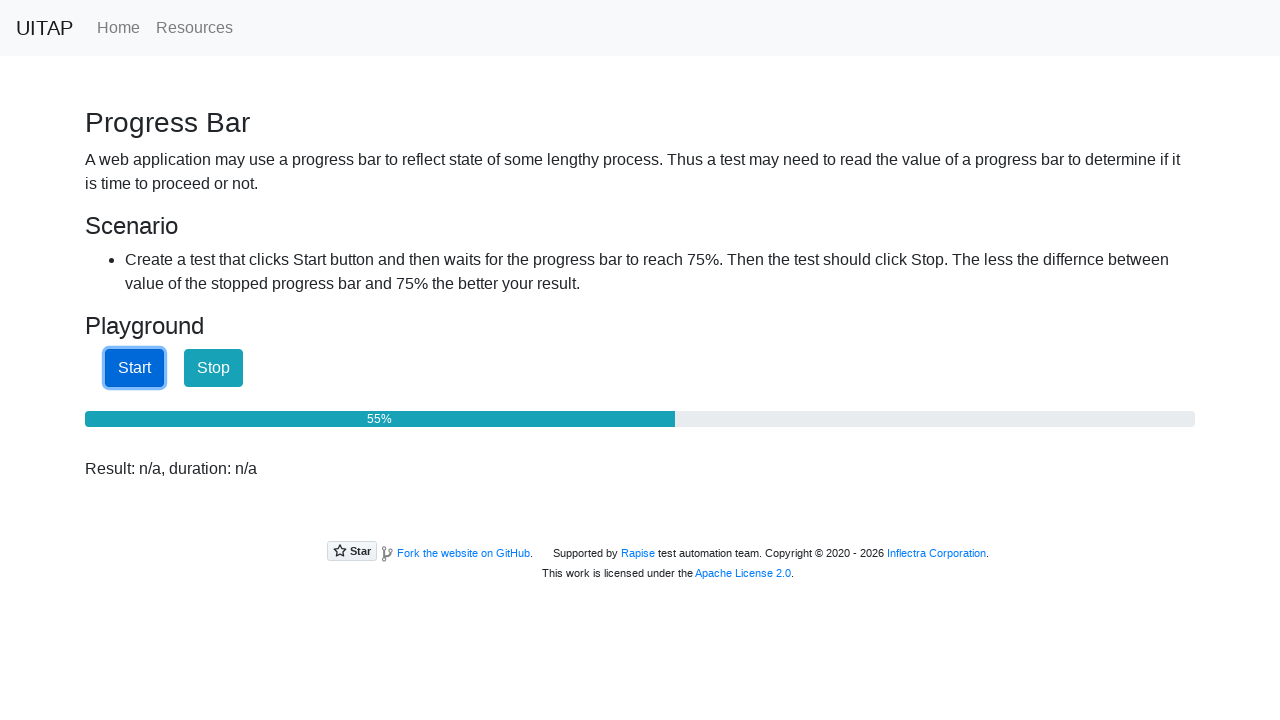

Checked progress bar value: 56%
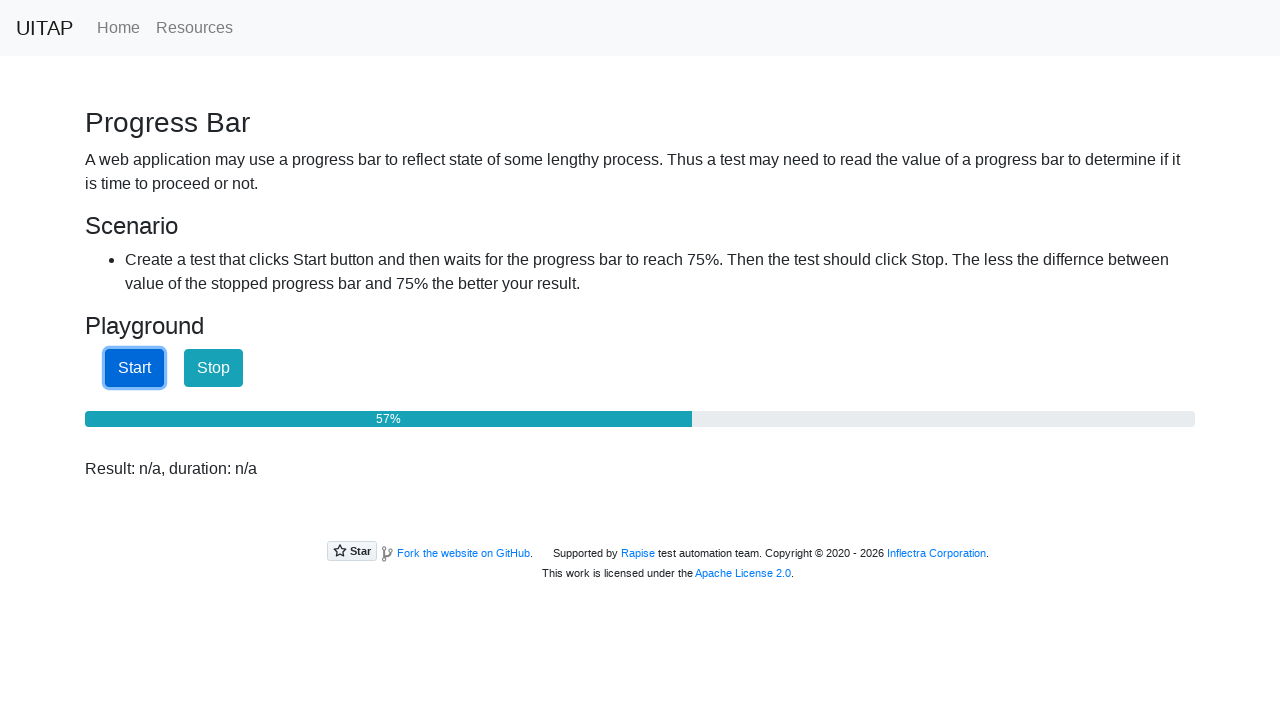

Checked progress bar value: 58%
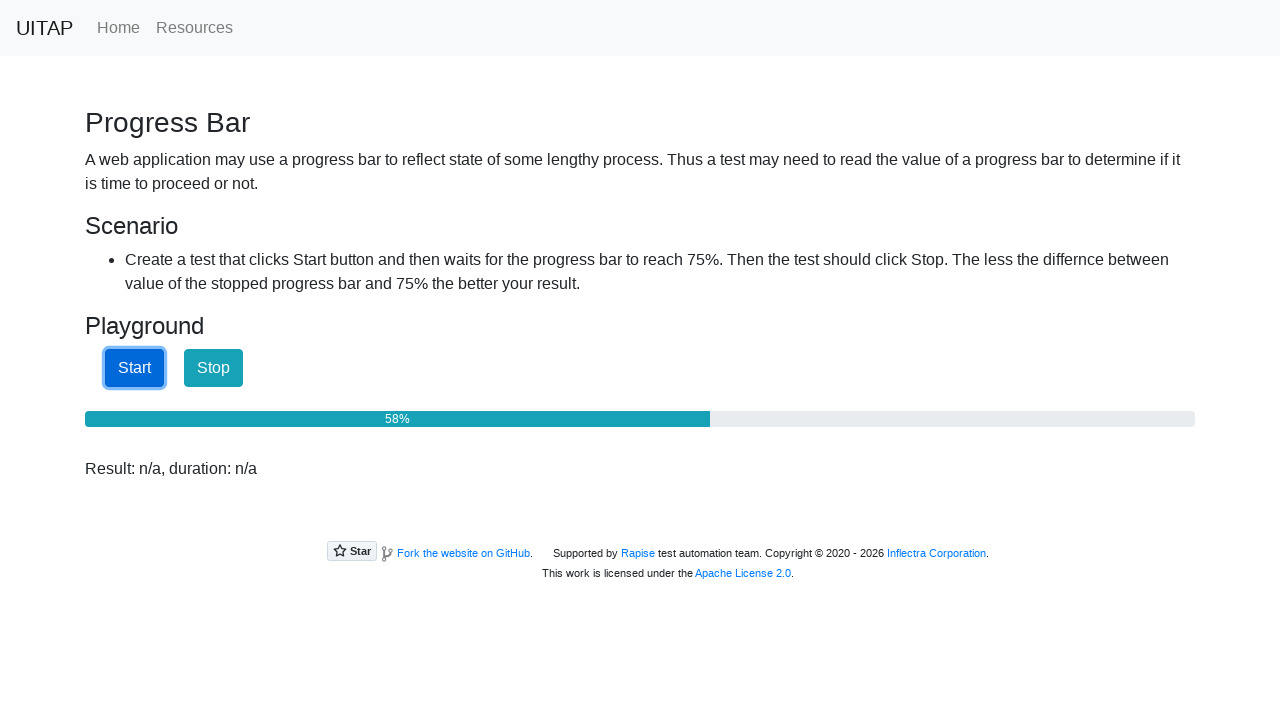

Checked progress bar value: 59%
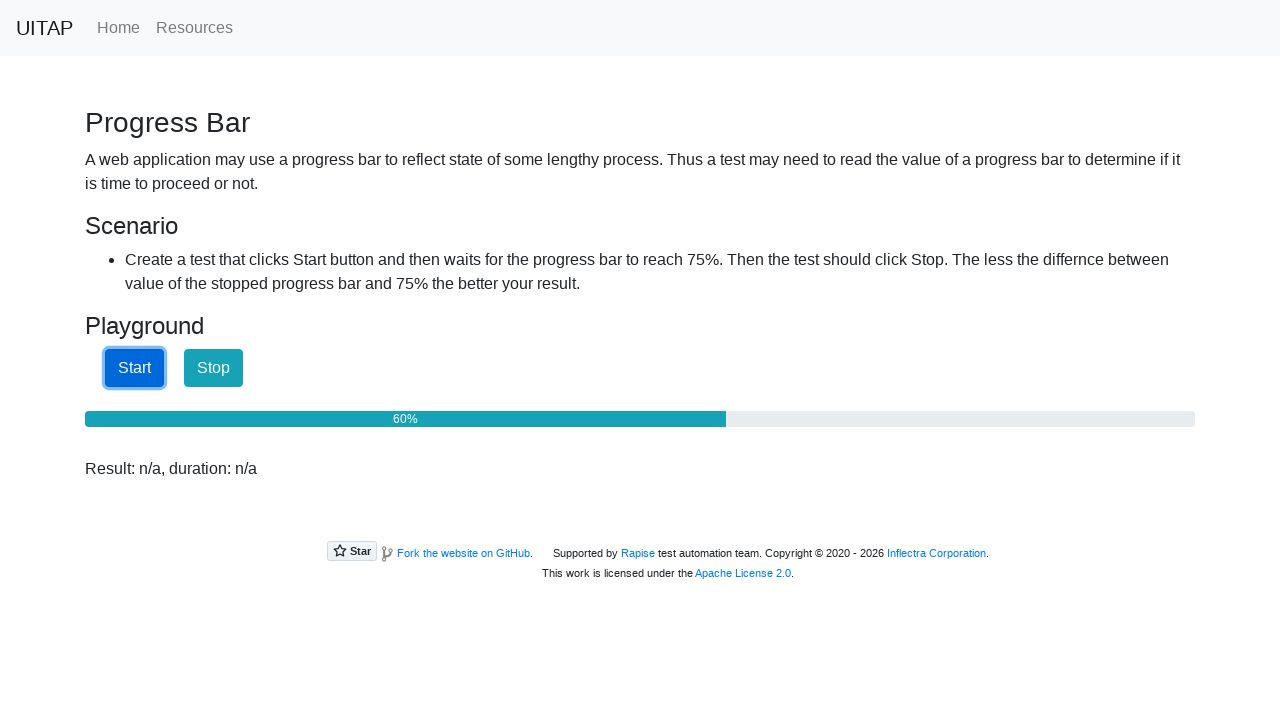

Checked progress bar value: 61%
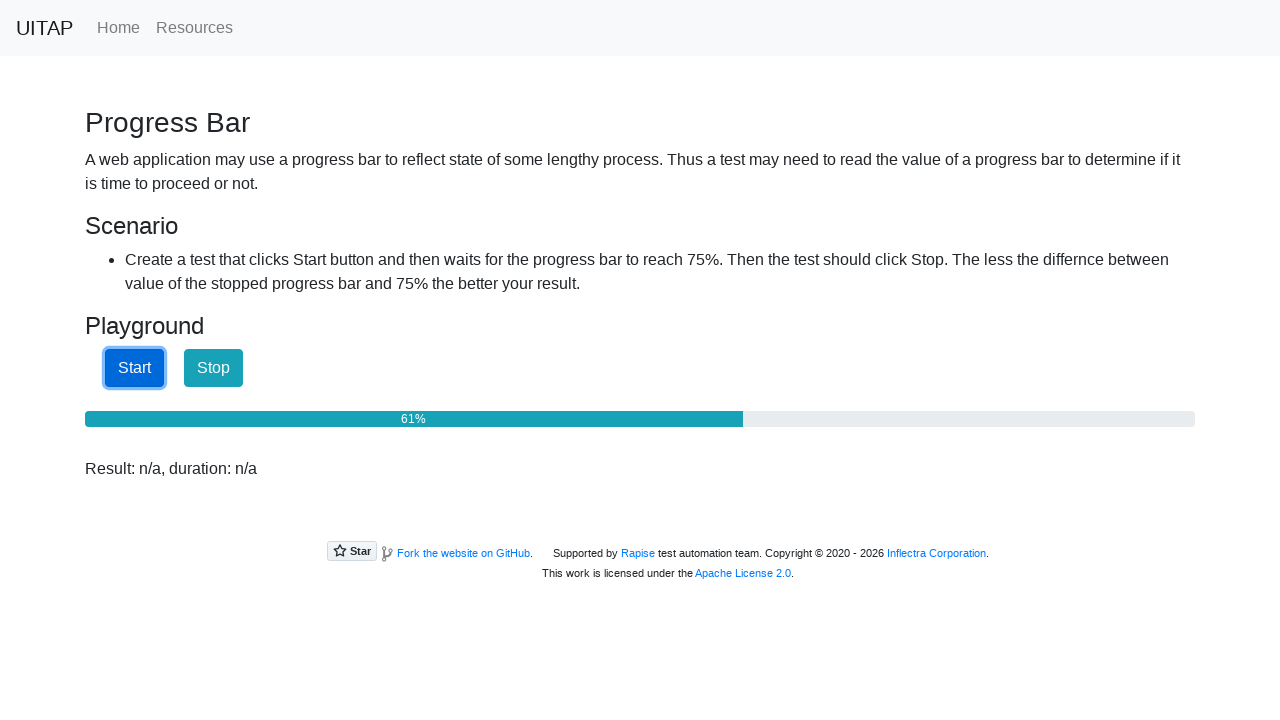

Checked progress bar value: 62%
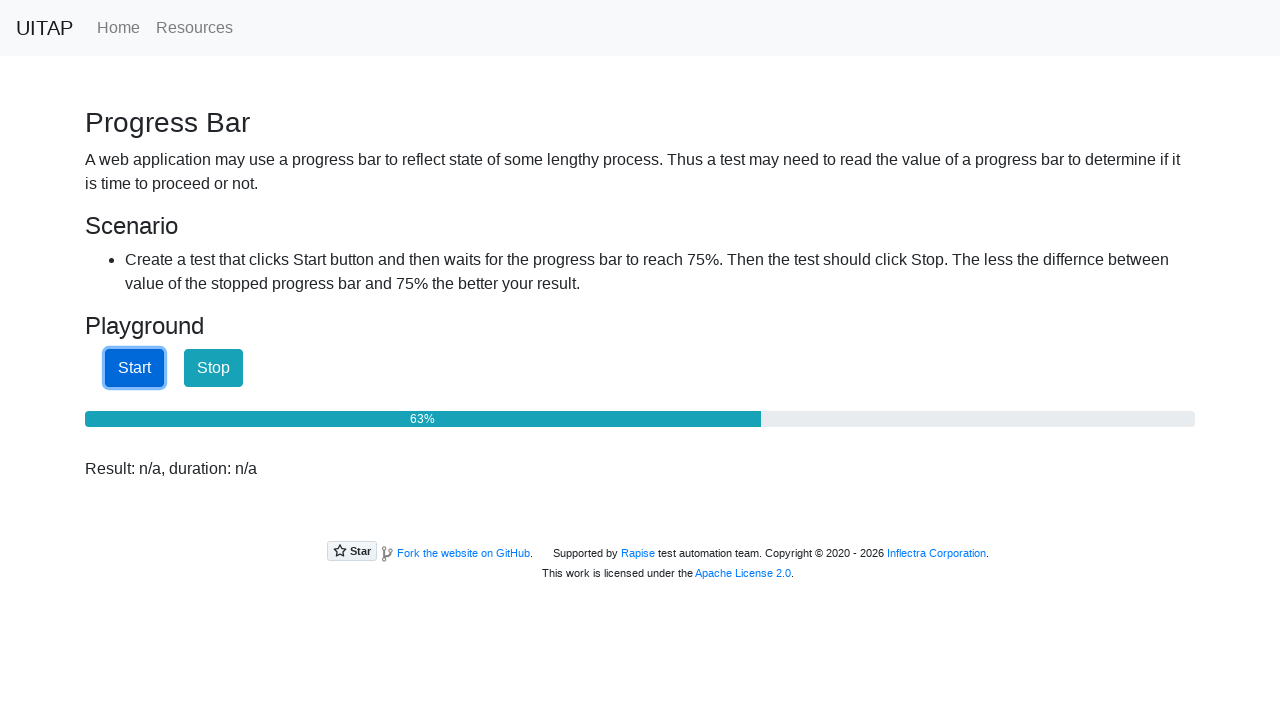

Checked progress bar value: 64%
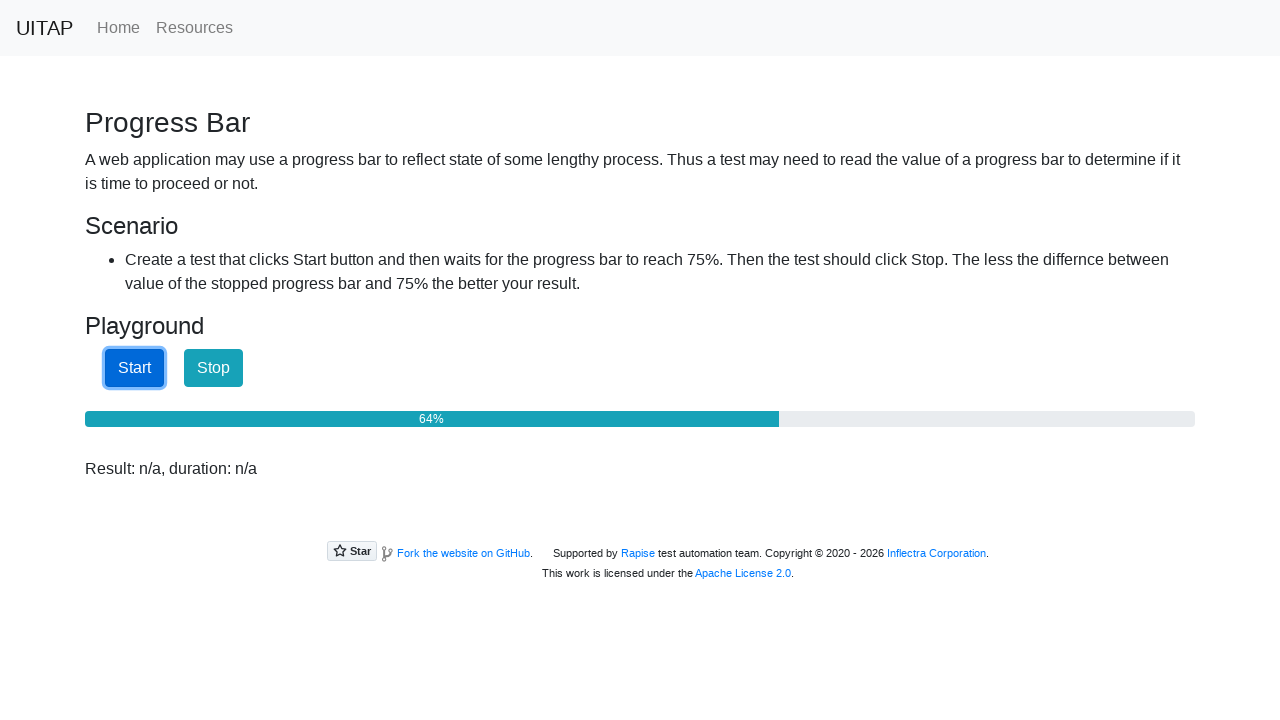

Checked progress bar value: 65%
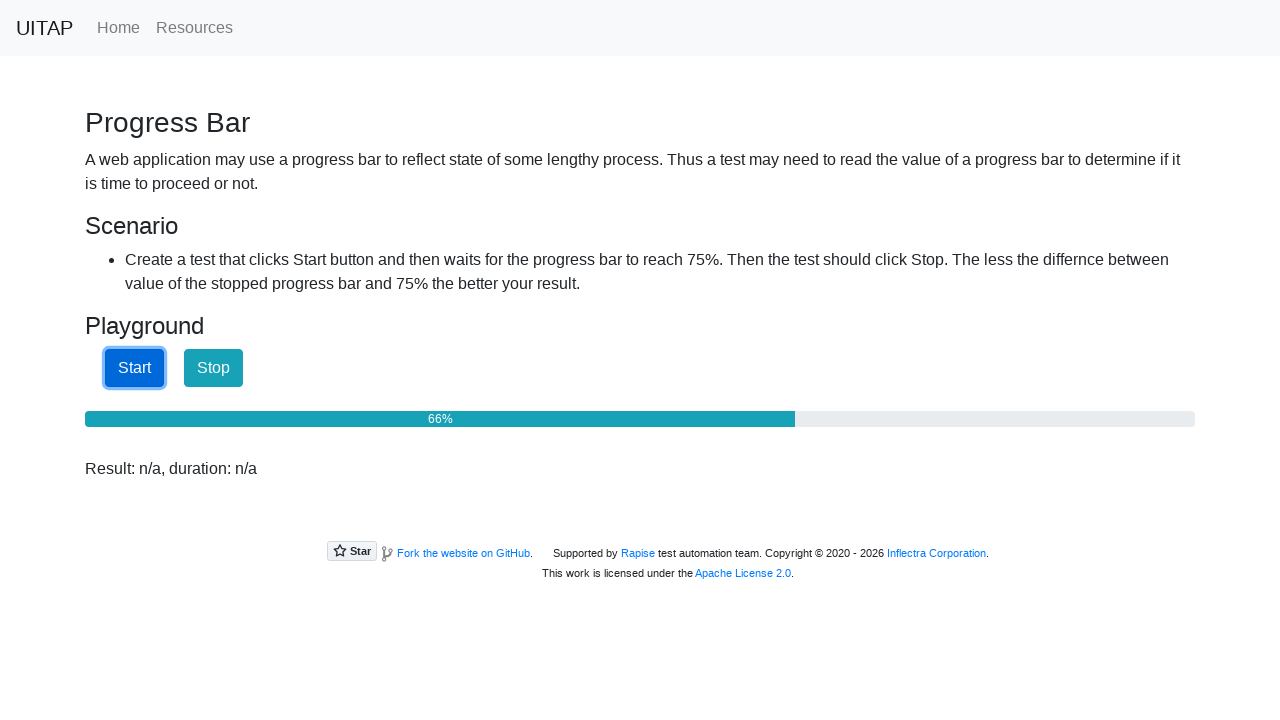

Checked progress bar value: 67%
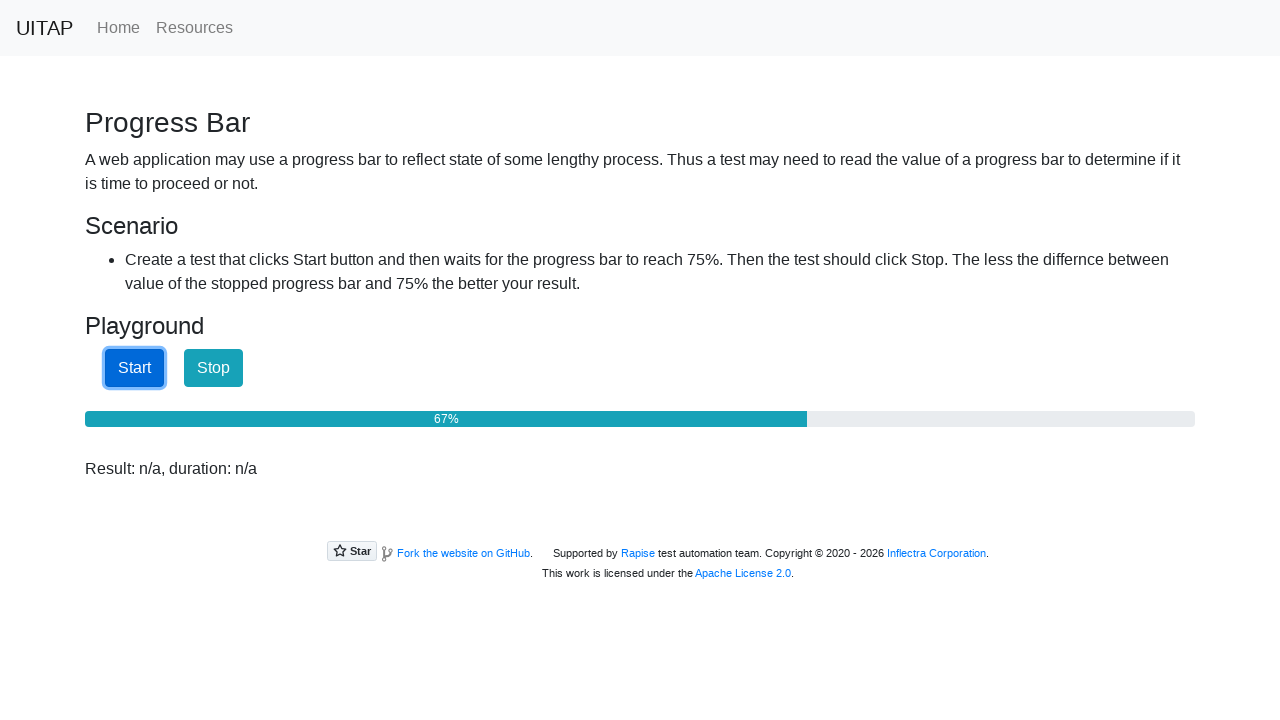

Checked progress bar value: 68%
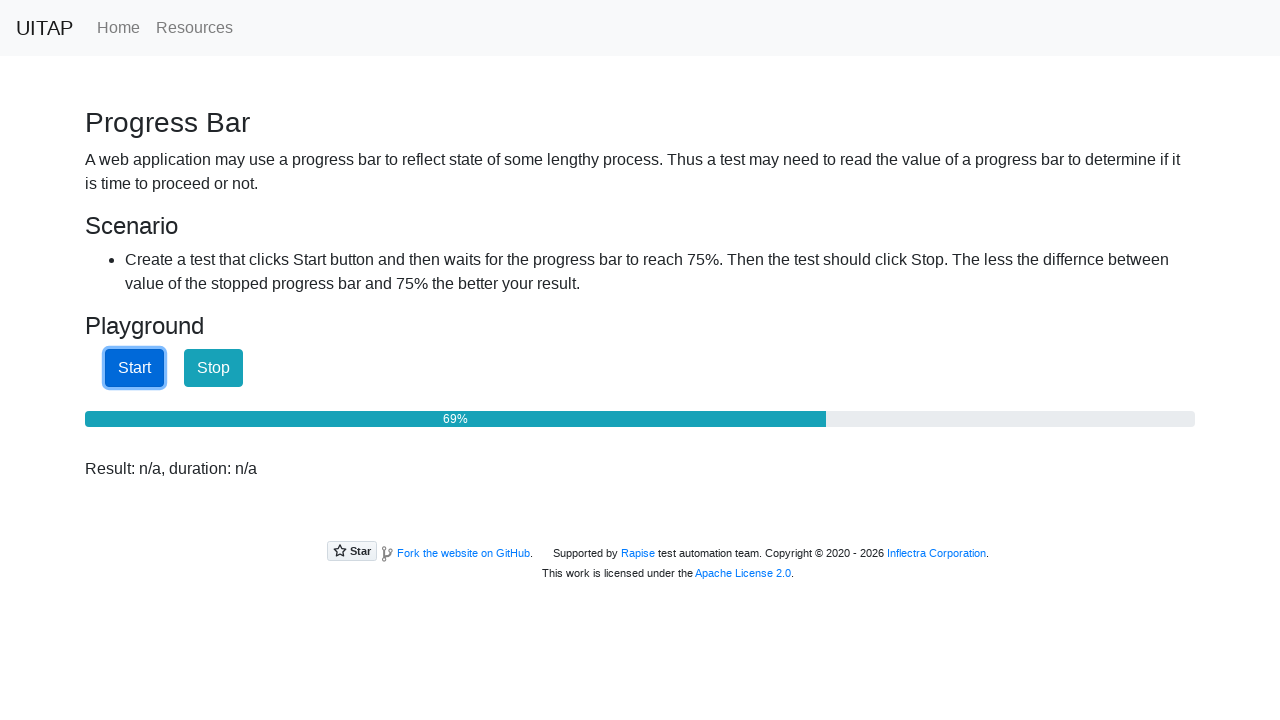

Checked progress bar value: 70%
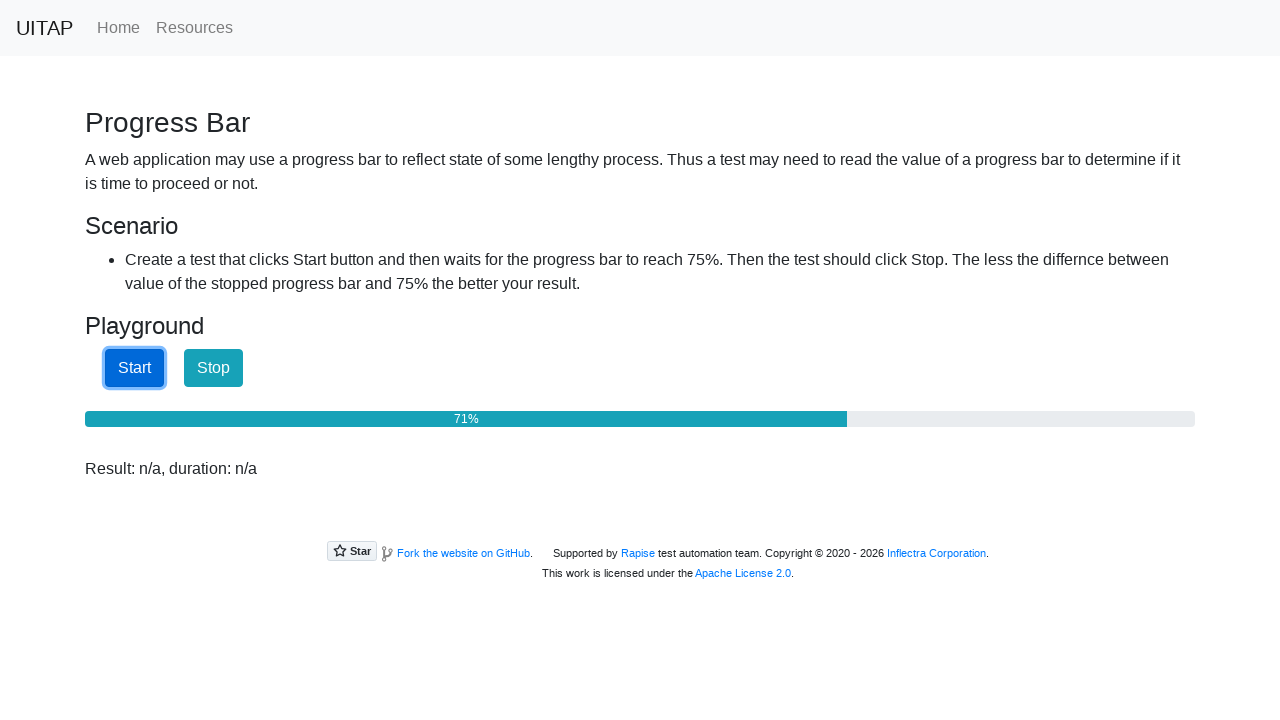

Checked progress bar value: 72%
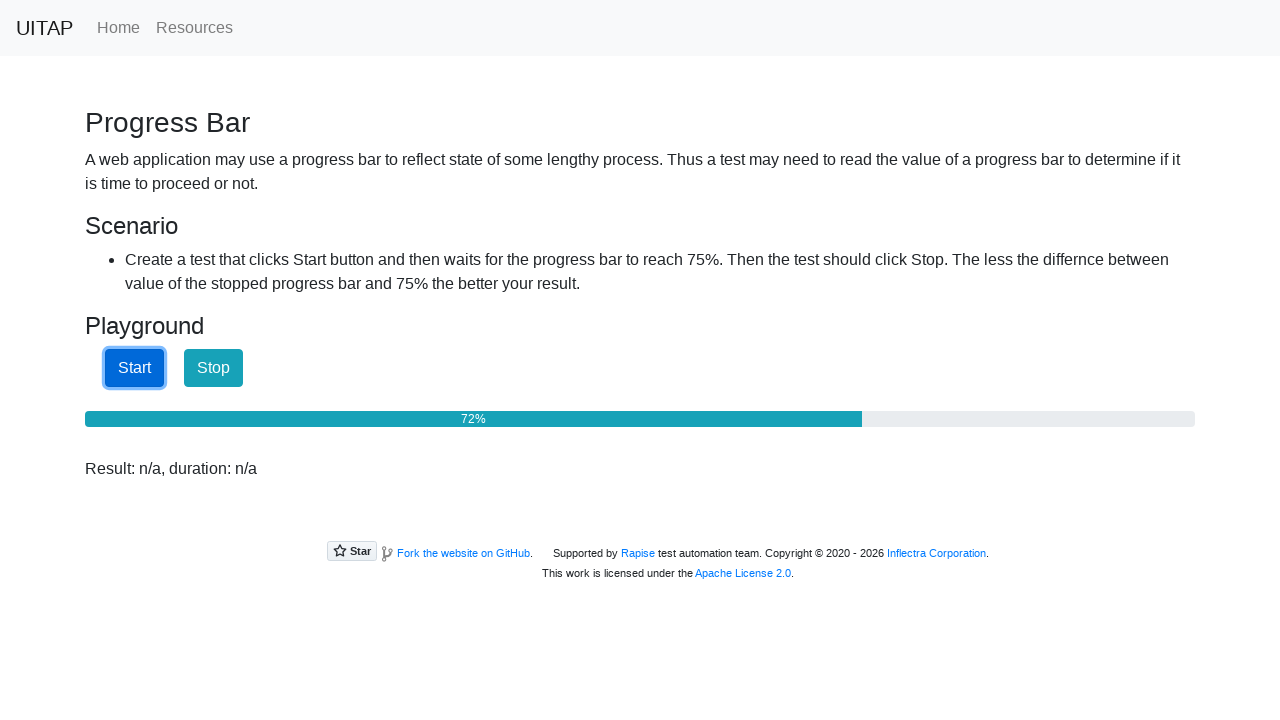

Checked progress bar value: 73%
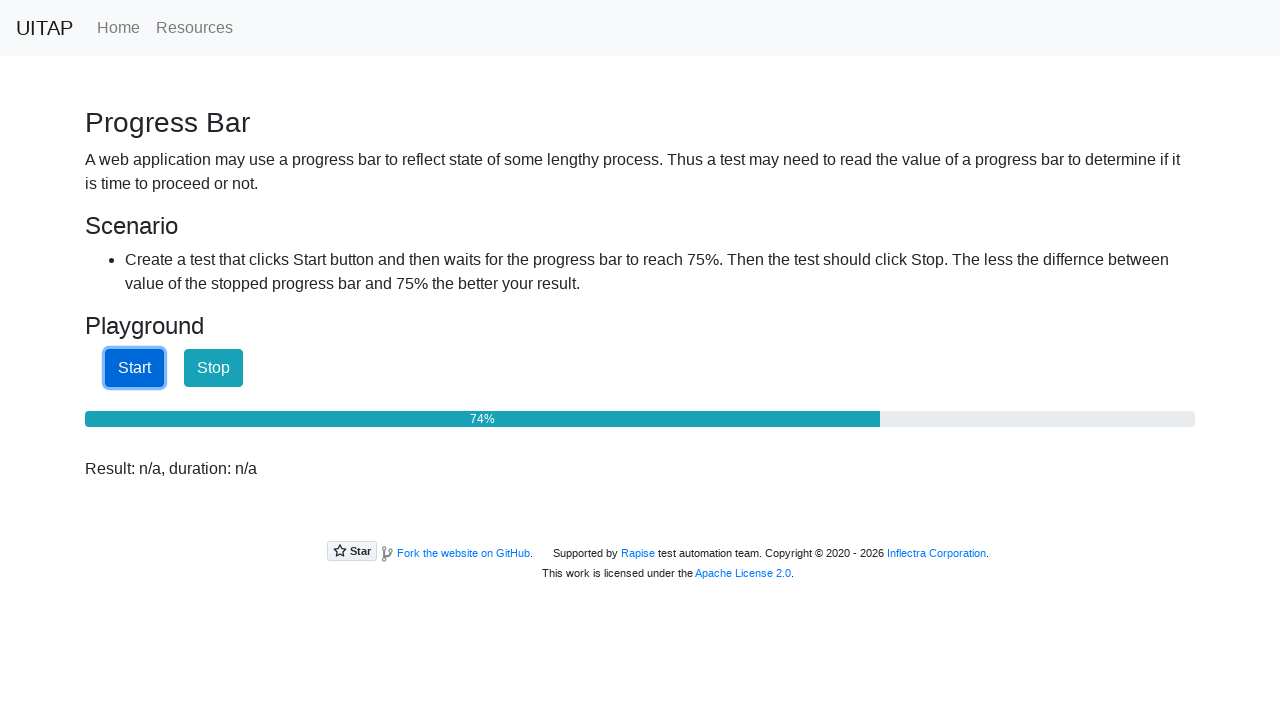

Checked progress bar value: 75%
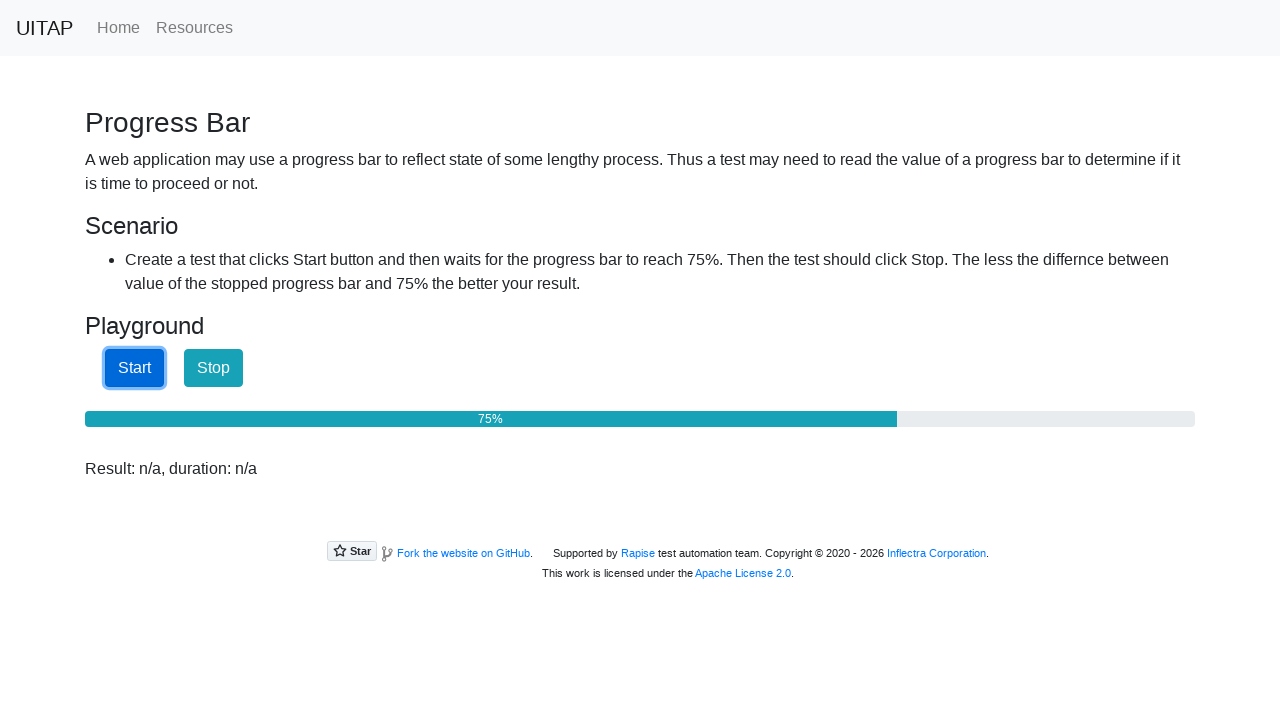

Clicked Stop button after progress bar reached 75% at (214, 368) on internal:role=button[name="Stop"i]
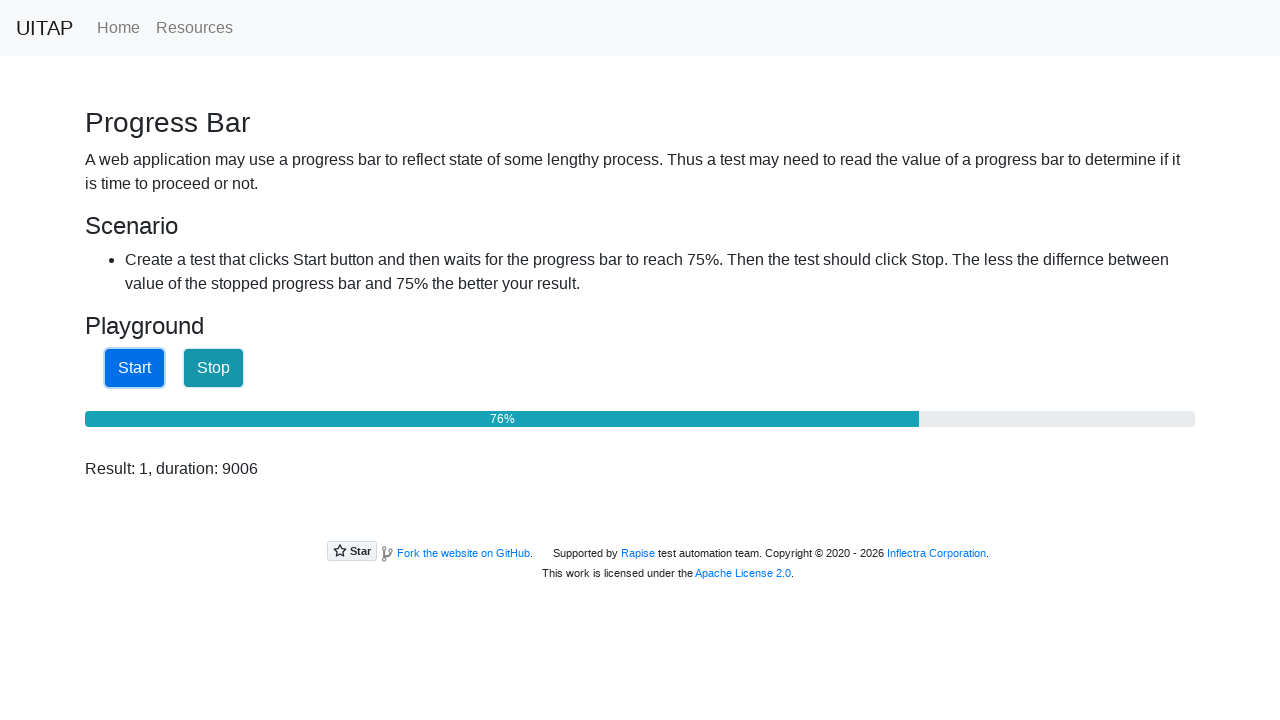

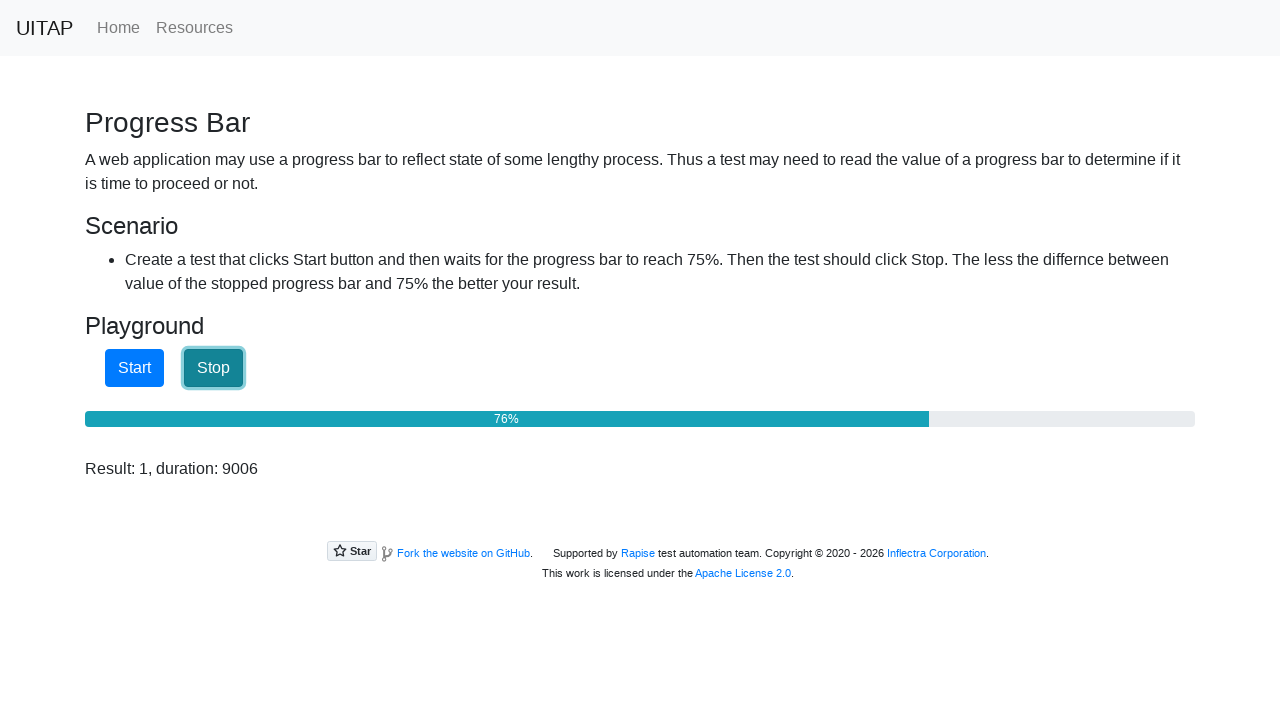